Tests window/tab switching functionality by clicking all links that open in new tabs, iterating through all opened windows to verify their titles and URLs, then closing all tabs except the main page and returning to the original page.

Starting URL: https://www.selenium.dev/

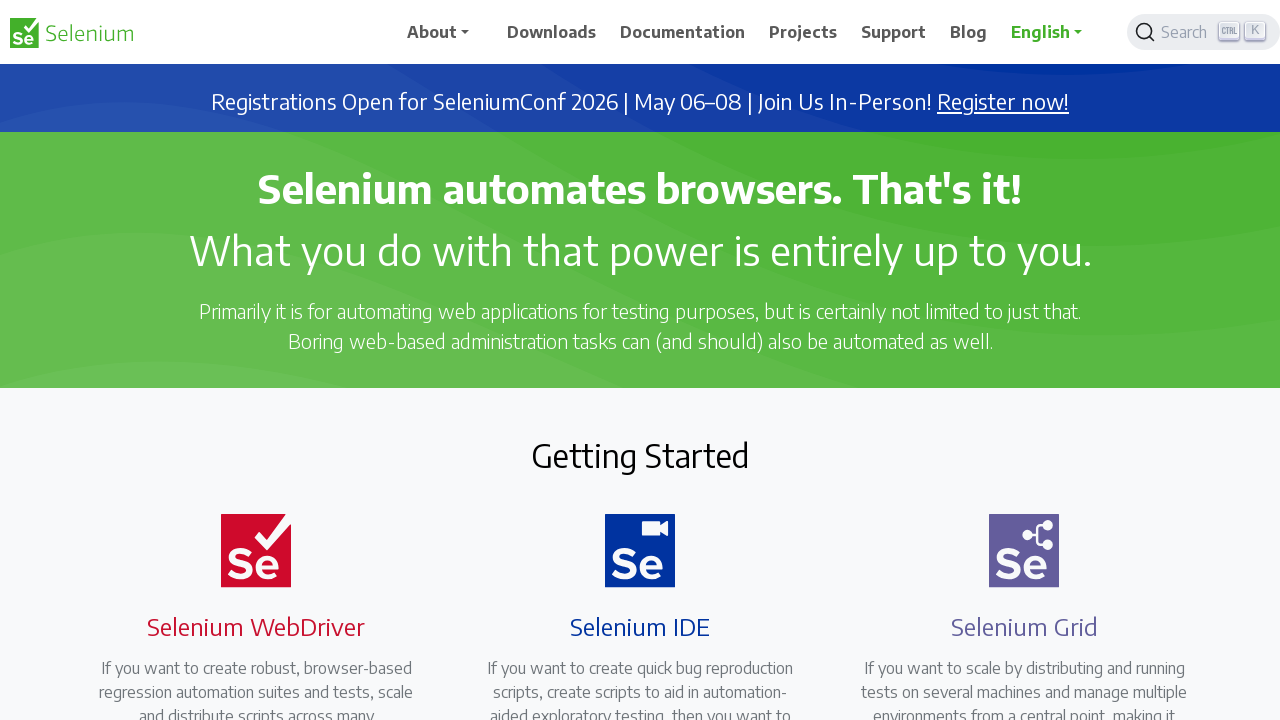

Stored reference to main page
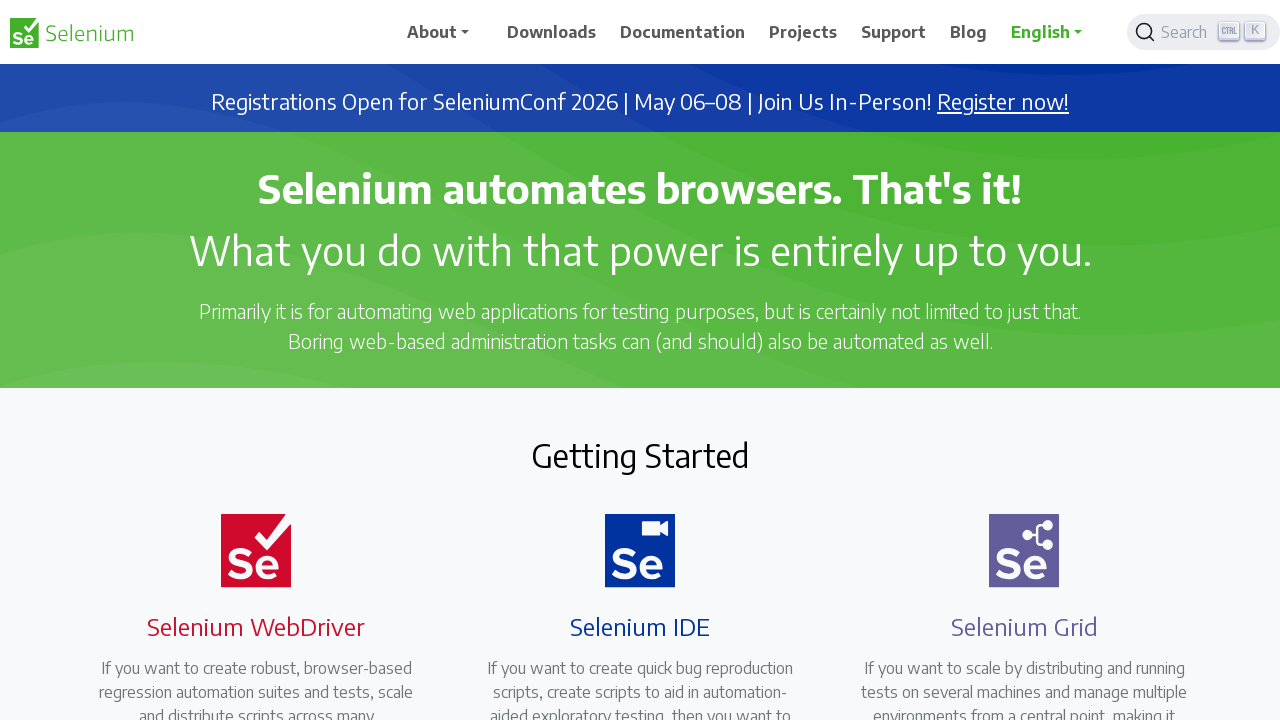

Located all links with target='_blank' attribute
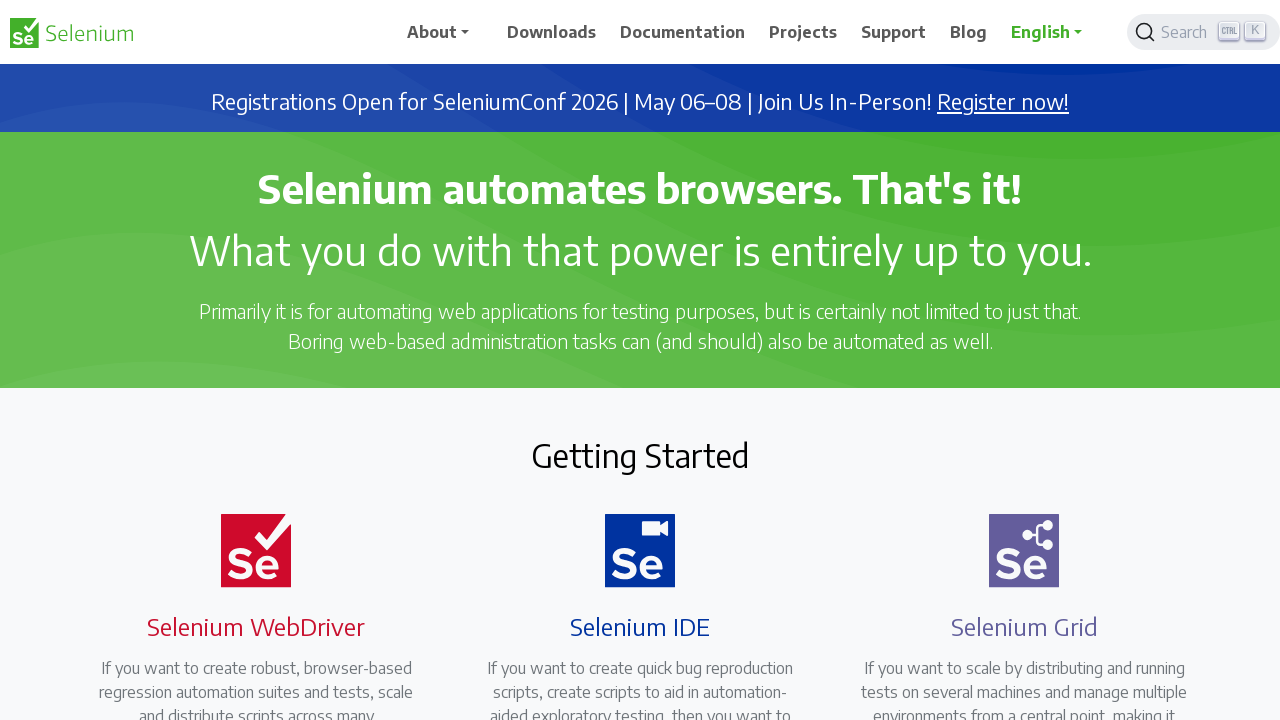

Retrieved href attribute from link: https://seleniumconf.com/register/?utm_medium=Referral&utm_source=selenium.dev&utm_campaign=register
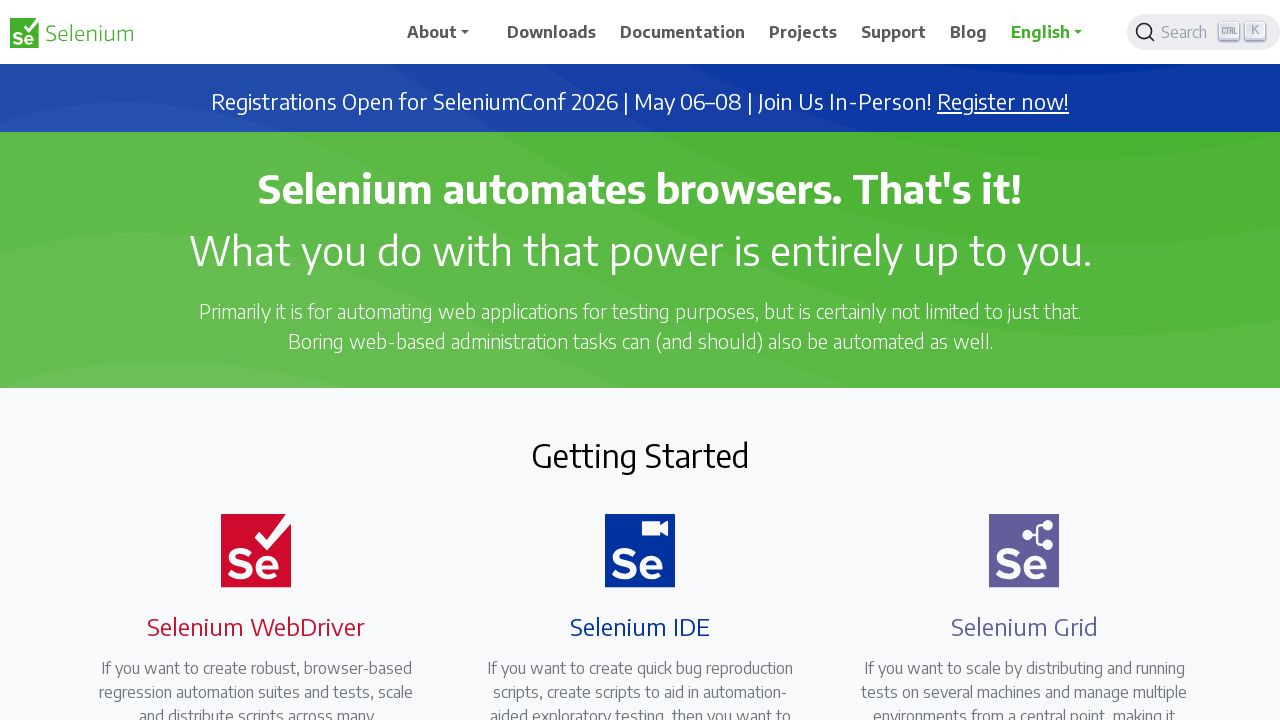

Clicked link that opens in new tab: https://seleniumconf.com/register/?utm_medium=Referral&utm_source=selenium.dev&utm_campaign=register at (1003, 102) on a[target='_blank'] >> nth=0
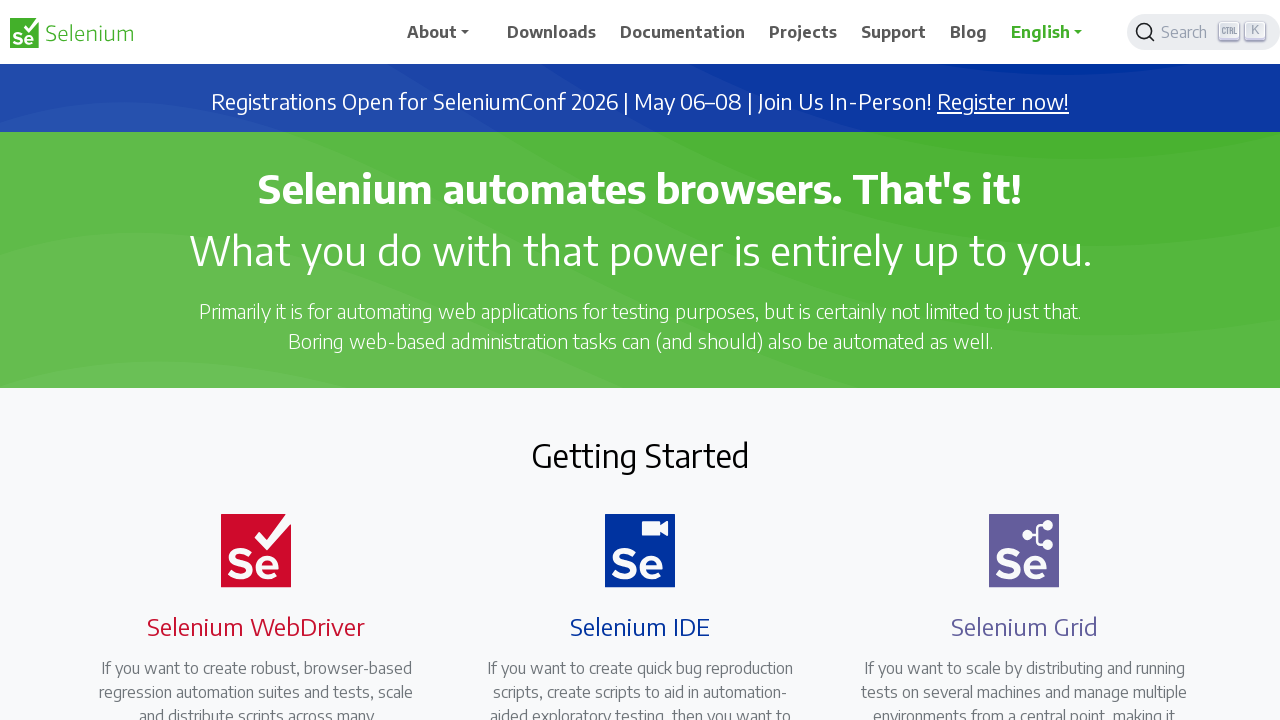

Retrieved href attribute from link: https://opencollective.com/selenium
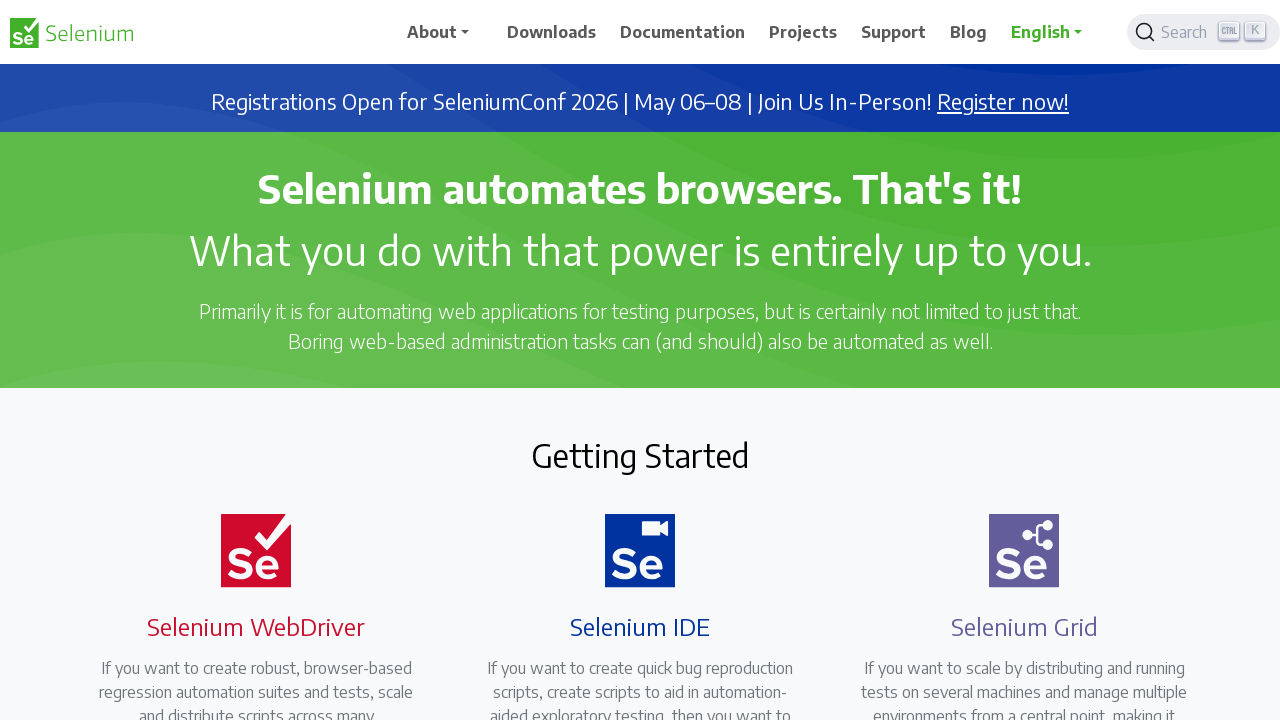

Clicked link that opens in new tab: https://opencollective.com/selenium at (687, 409) on a[target='_blank'] >> nth=1
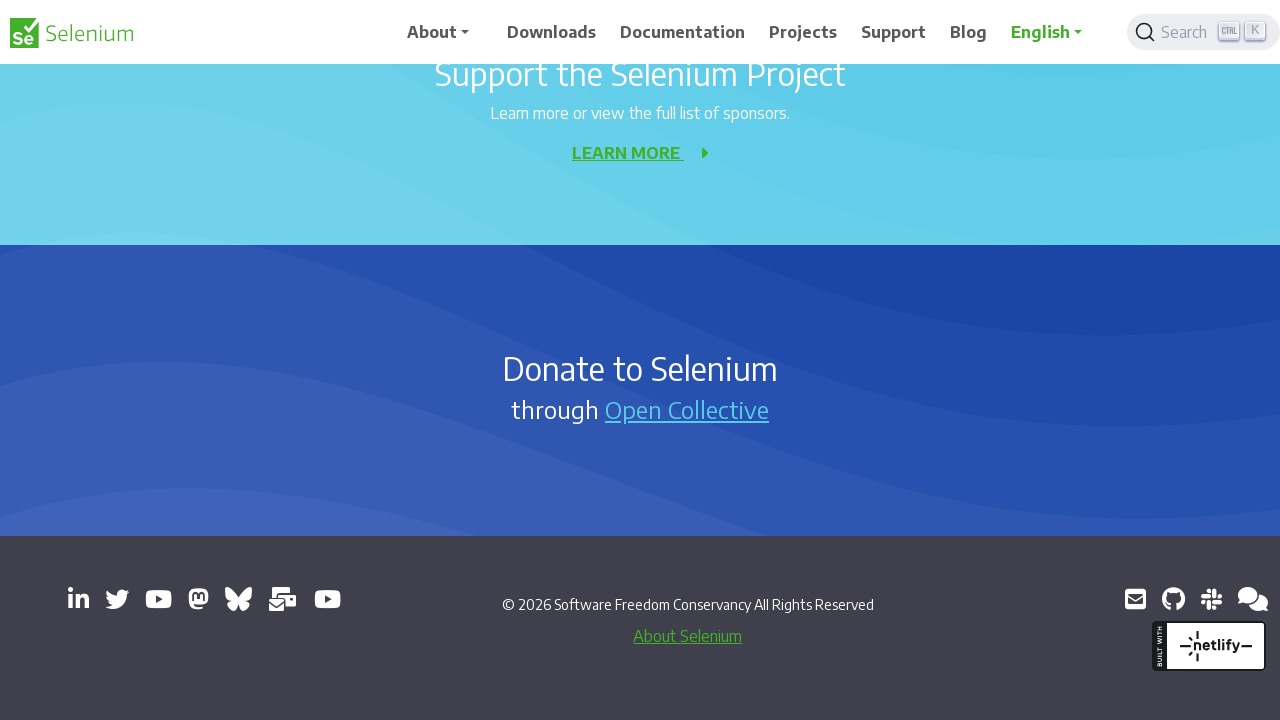

Retrieved href attribute from link: https://www.linkedin.com/company/4826427/
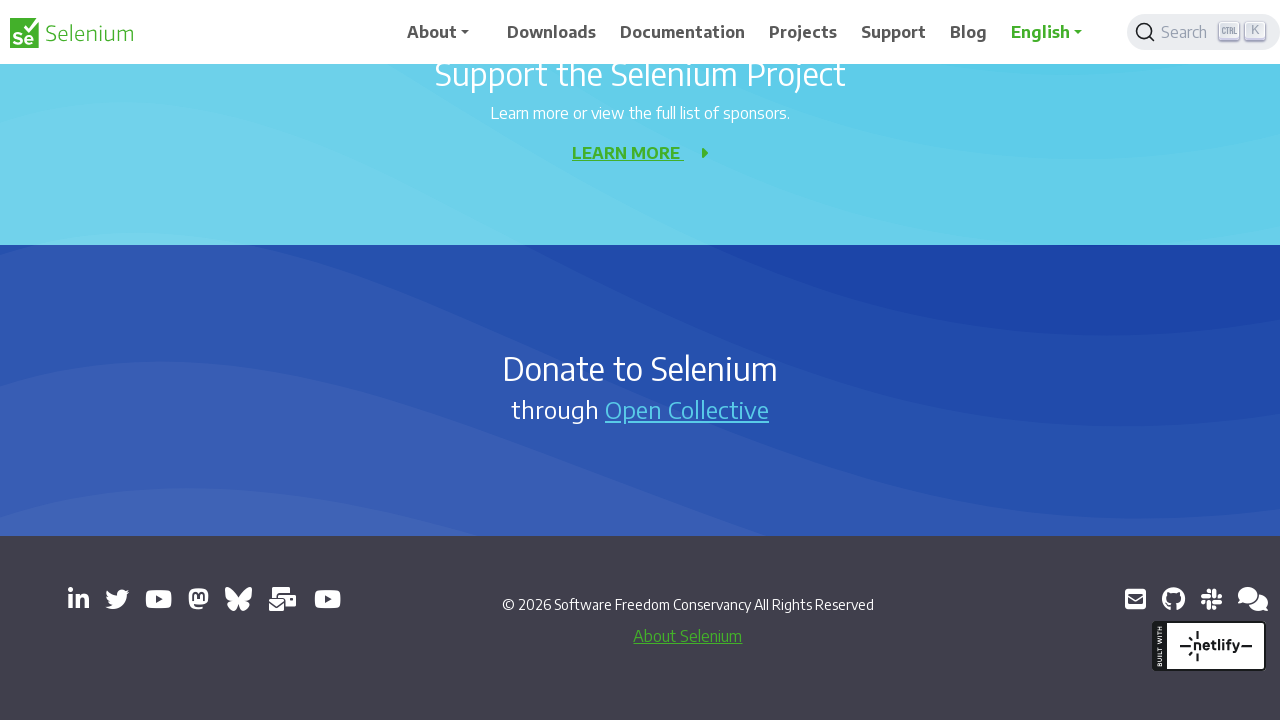

Clicked link that opens in new tab: https://www.linkedin.com/company/4826427/ at (78, 599) on a[target='_blank'] >> nth=2
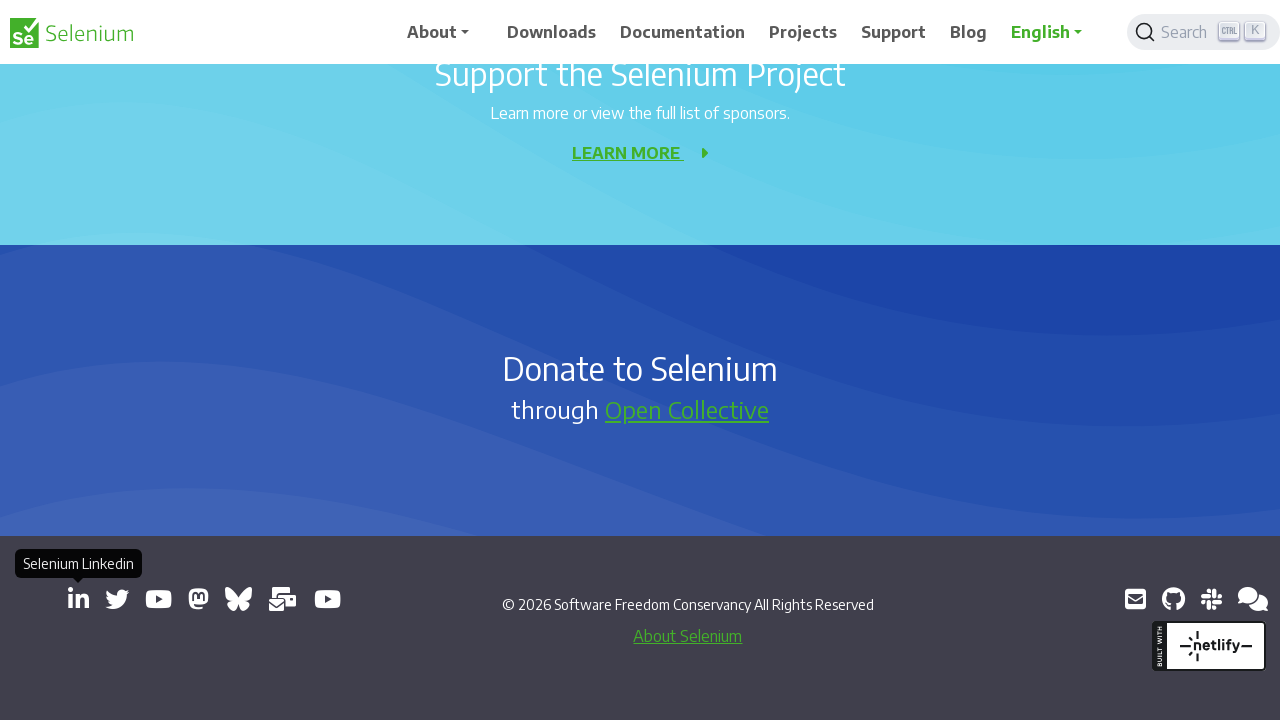

Retrieved href attribute from link: https://x.com/SeleniumHQ
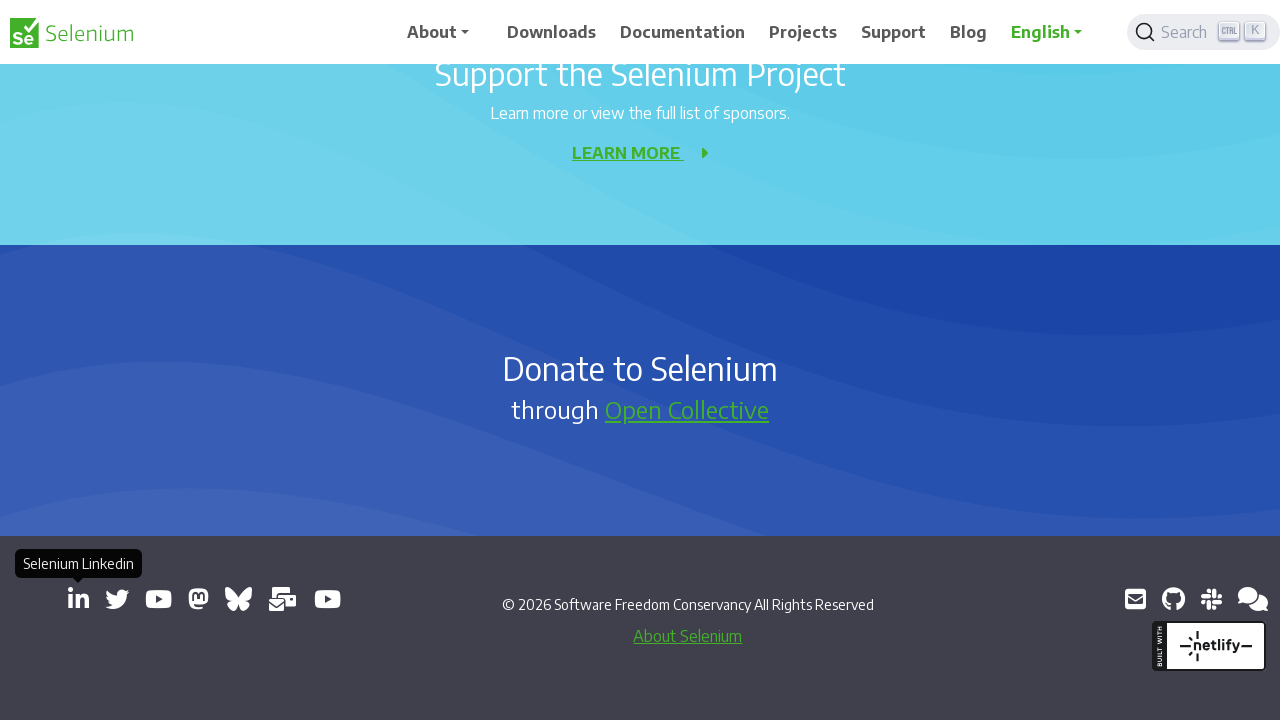

Clicked link that opens in new tab: https://x.com/SeleniumHQ at (117, 599) on a[target='_blank'] >> nth=3
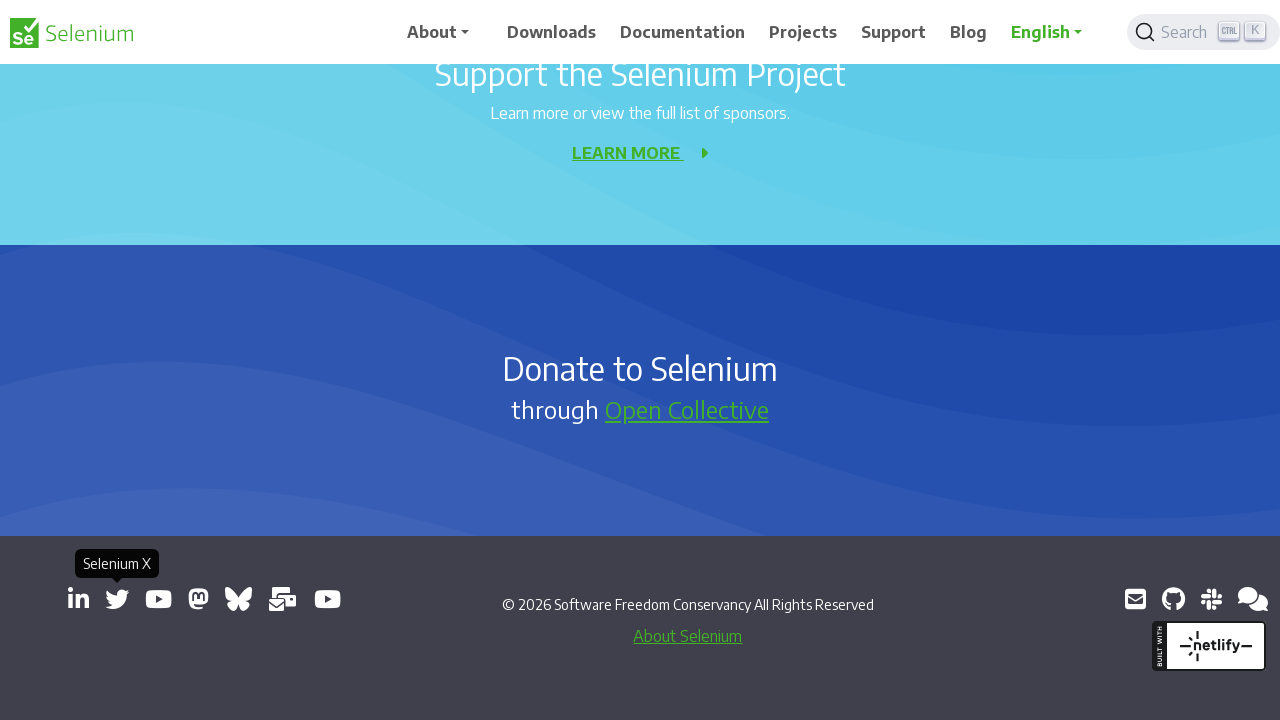

Retrieved href attribute from link: https://www.youtube.com/@SeleniumHQProject/
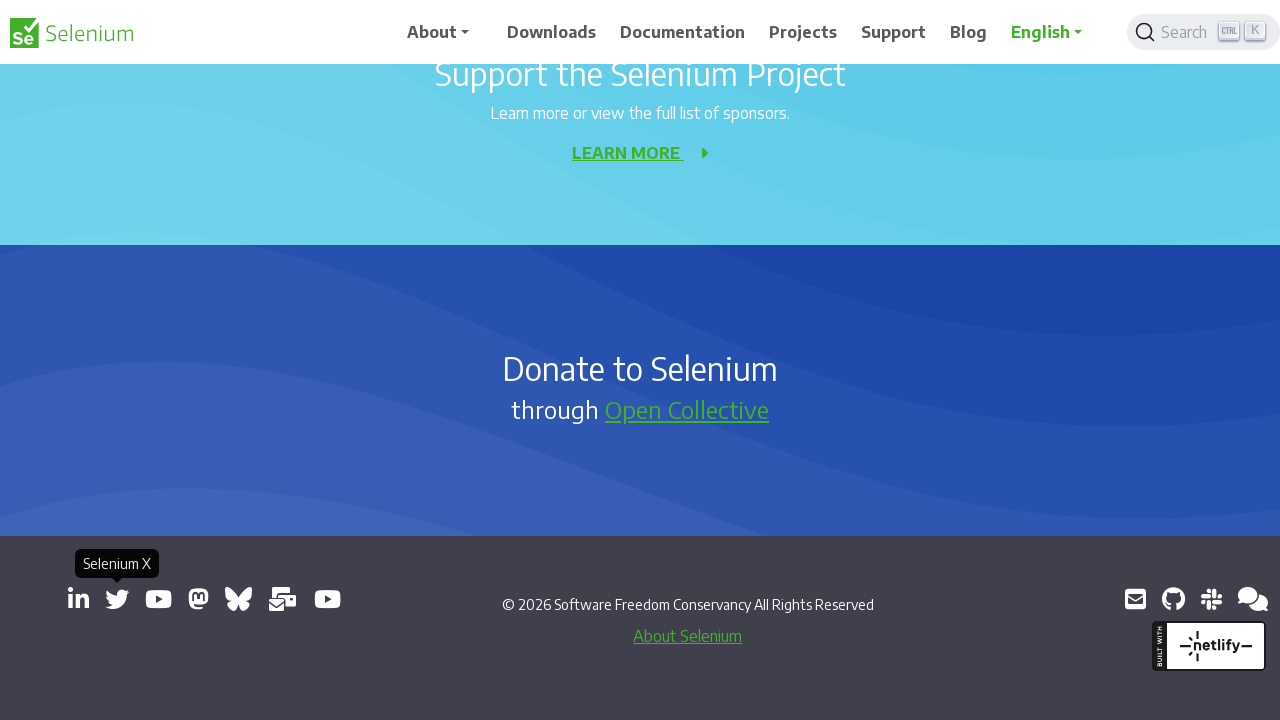

Clicked link that opens in new tab: https://www.youtube.com/@SeleniumHQProject/ at (158, 599) on a[target='_blank'] >> nth=4
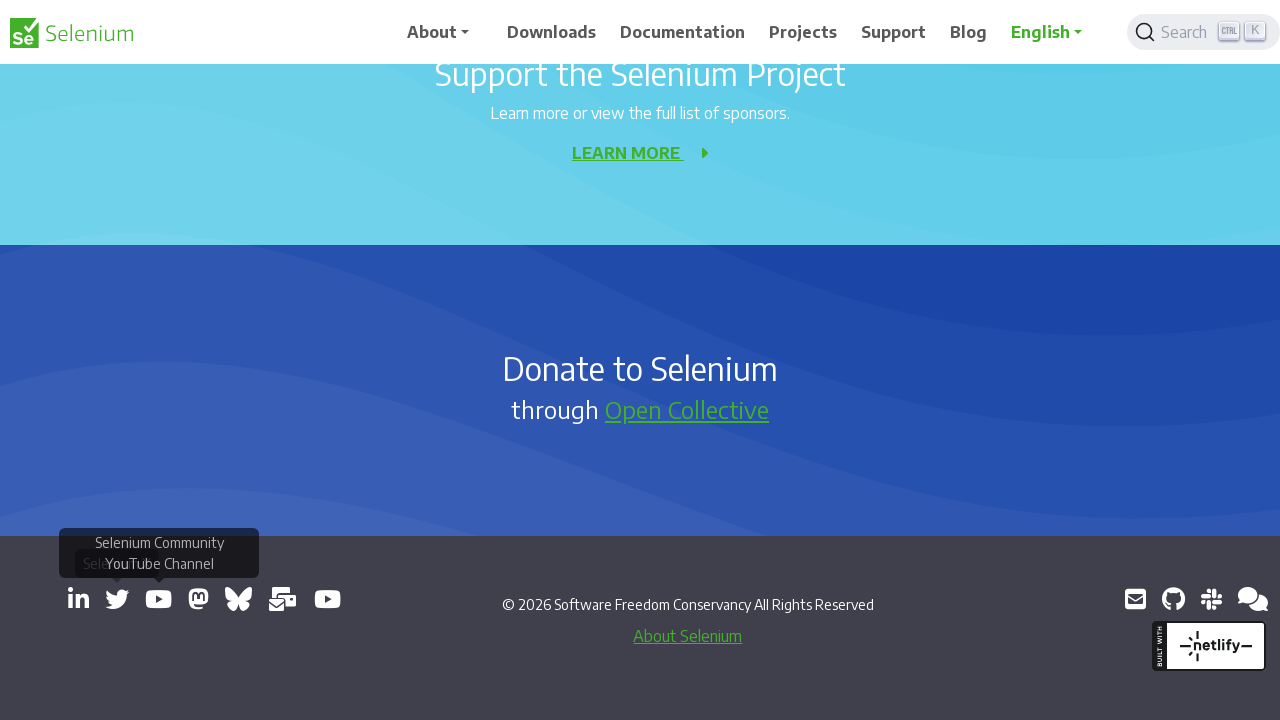

Retrieved href attribute from link: https://mastodon.social/@seleniumHQ@fosstodon.org
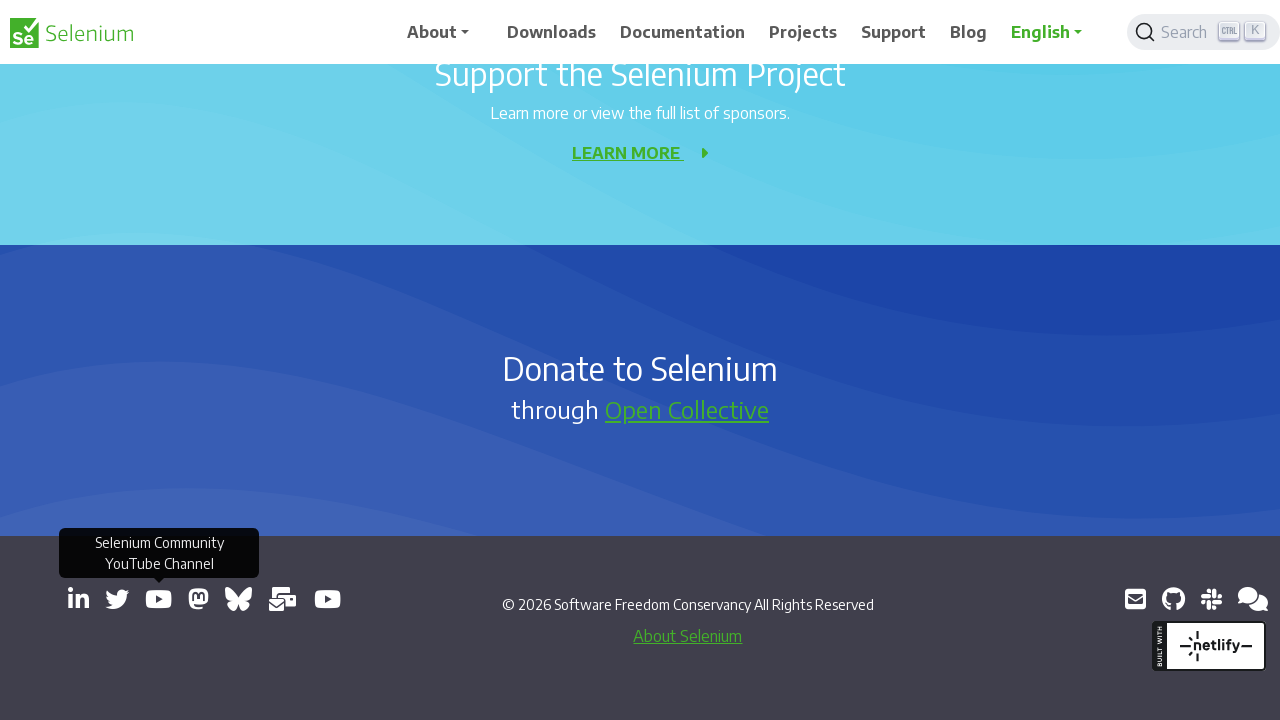

Clicked link that opens in new tab: https://mastodon.social/@seleniumHQ@fosstodon.org at (198, 599) on a[target='_blank'] >> nth=5
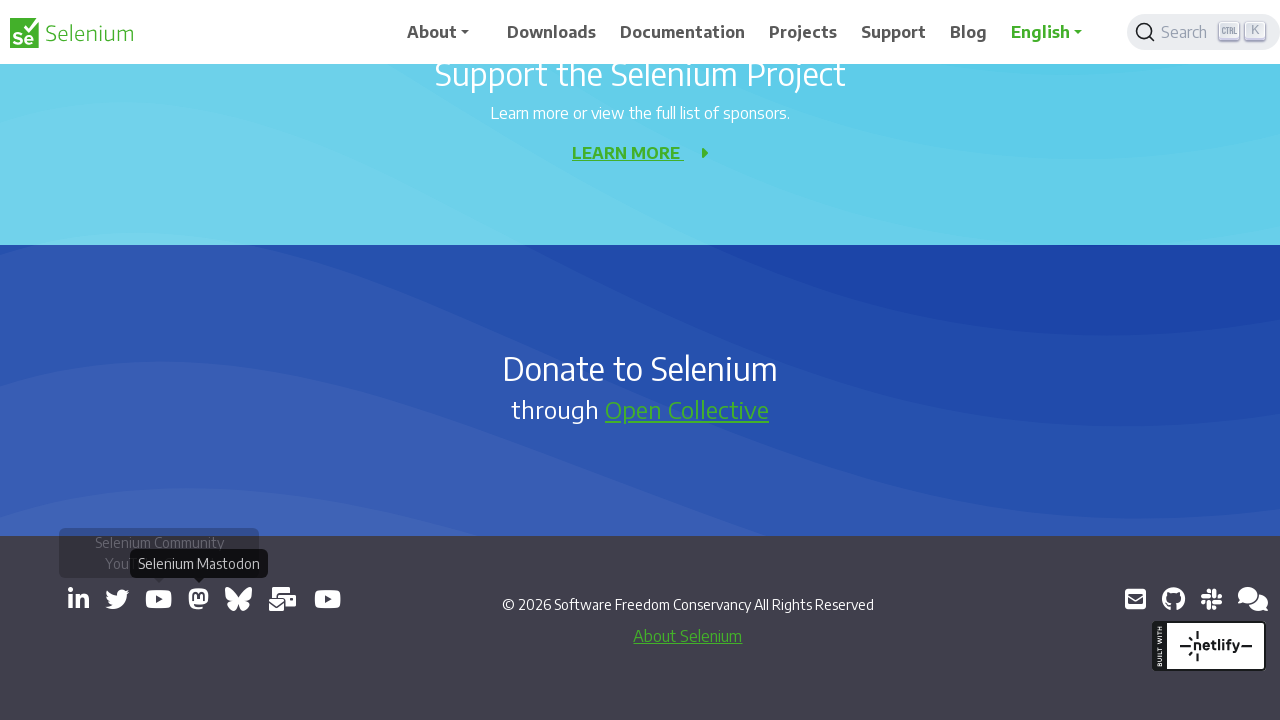

Retrieved href attribute from link: https://bsky.app/profile/seleniumconf.bsky.social
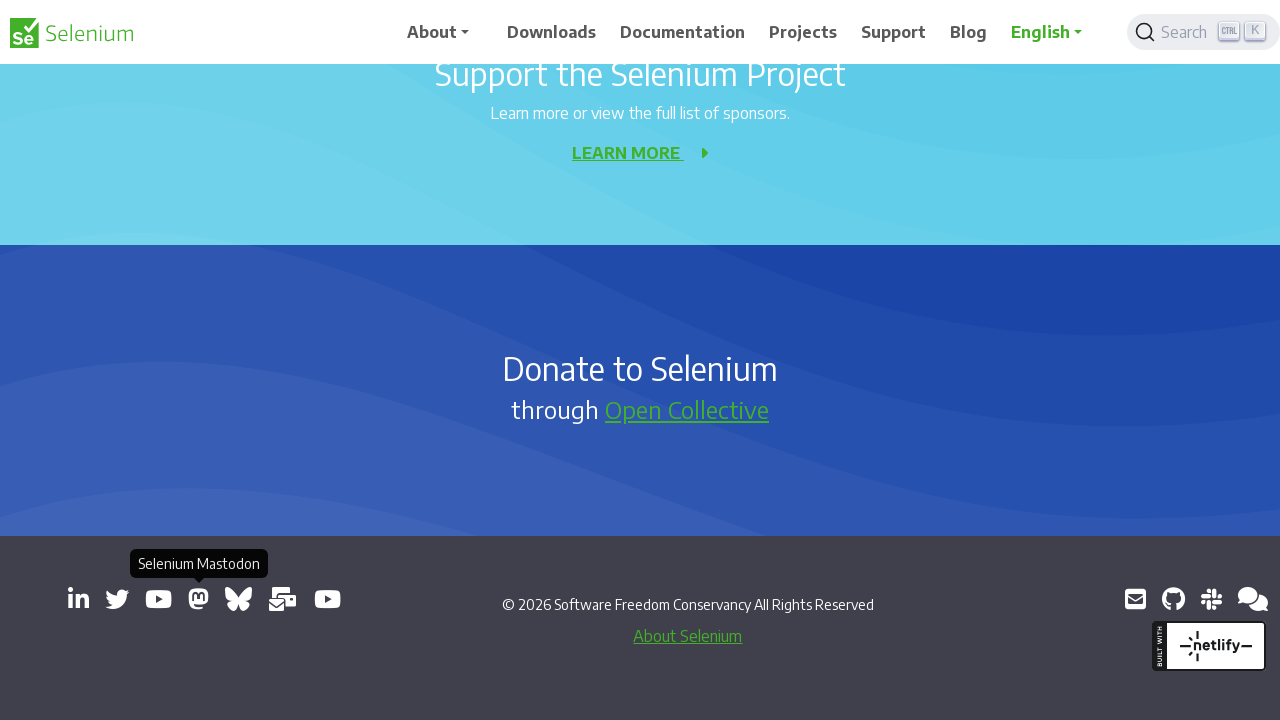

Clicked link that opens in new tab: https://bsky.app/profile/seleniumconf.bsky.social at (238, 599) on a[target='_blank'] >> nth=6
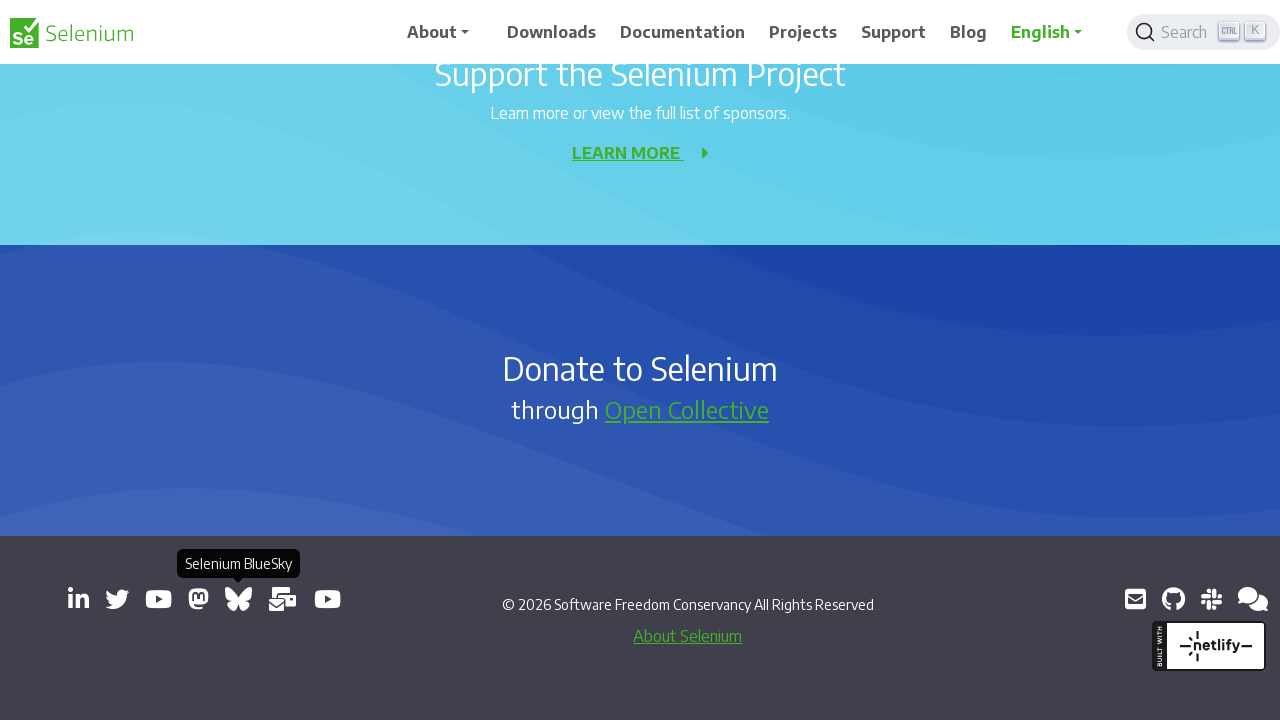

Retrieved href attribute from link: https://groups.google.com/group/selenium-users
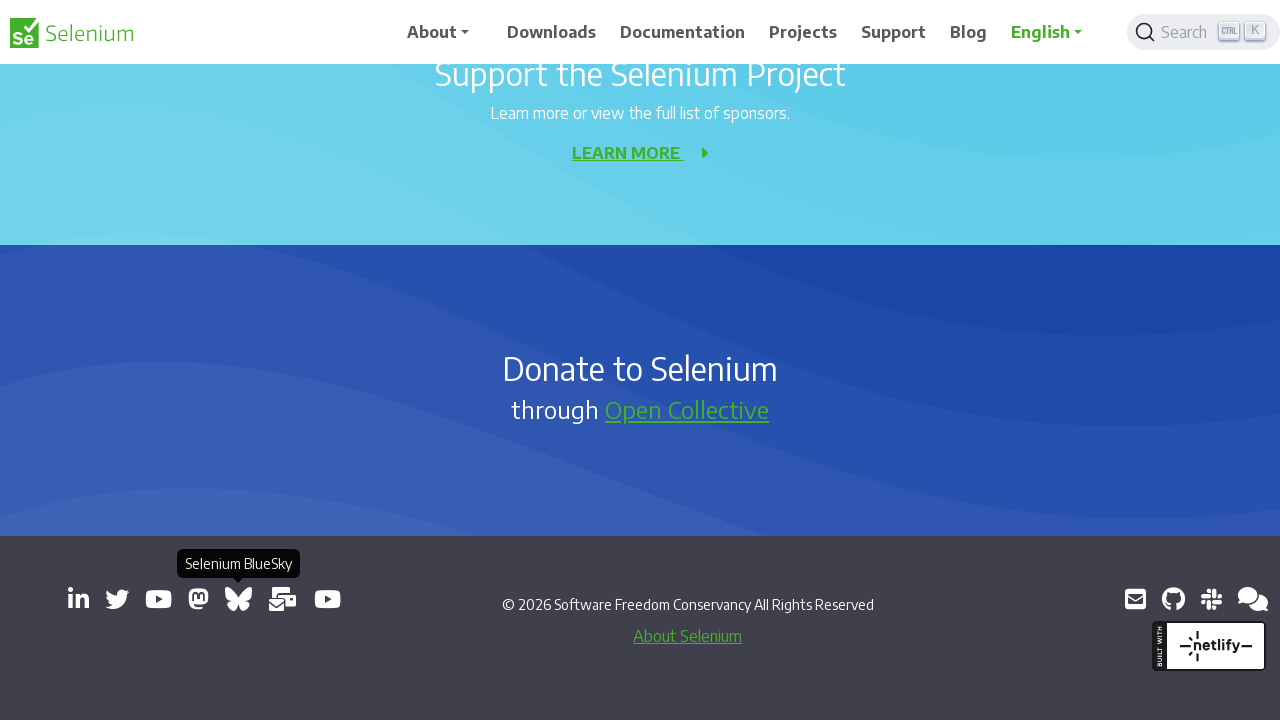

Clicked link that opens in new tab: https://groups.google.com/group/selenium-users at (283, 599) on a[target='_blank'] >> nth=7
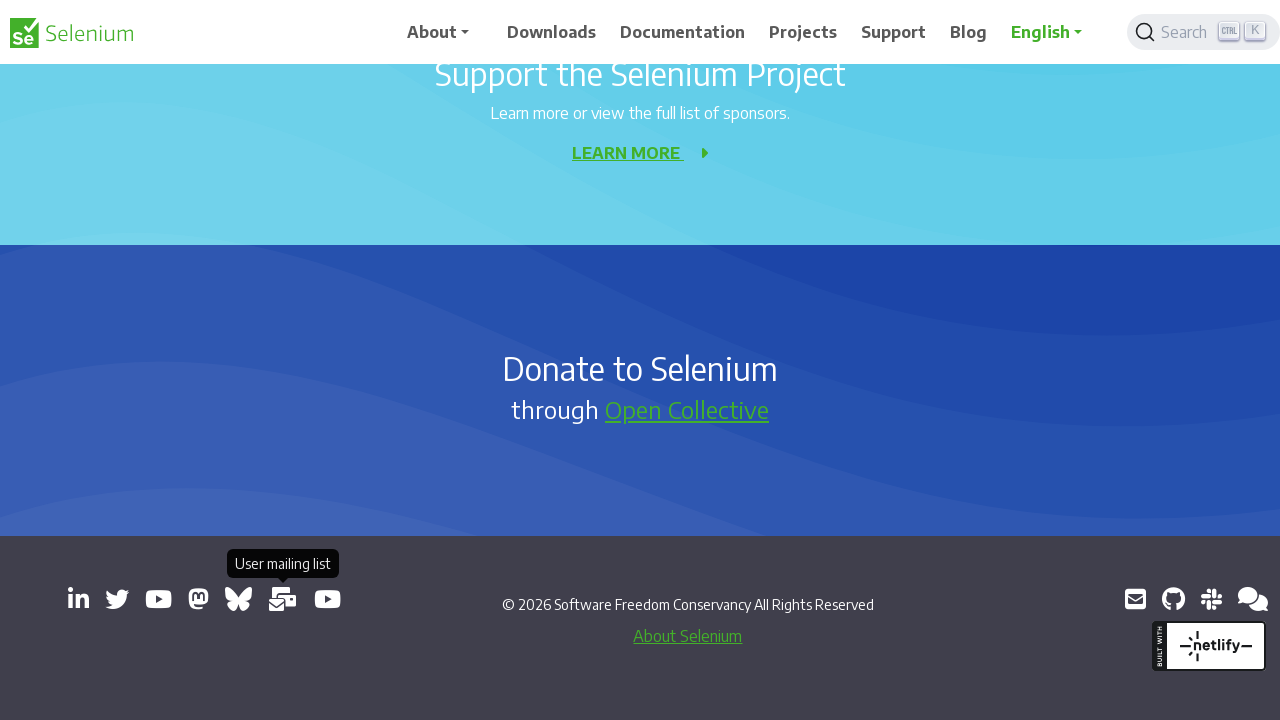

Retrieved href attribute from link: https://www.youtube.com/channel/UCbDlgX_613xNMrDqCe3QNEw
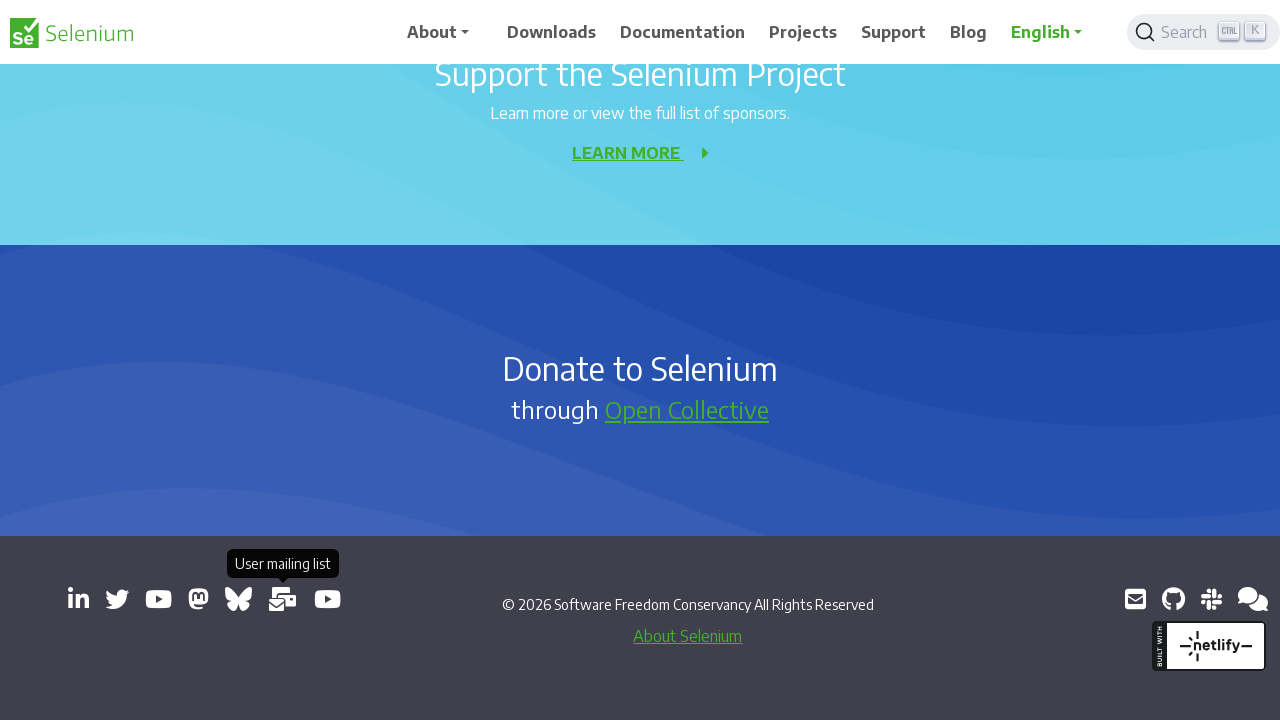

Clicked link that opens in new tab: https://www.youtube.com/channel/UCbDlgX_613xNMrDqCe3QNEw at (328, 599) on a[target='_blank'] >> nth=8
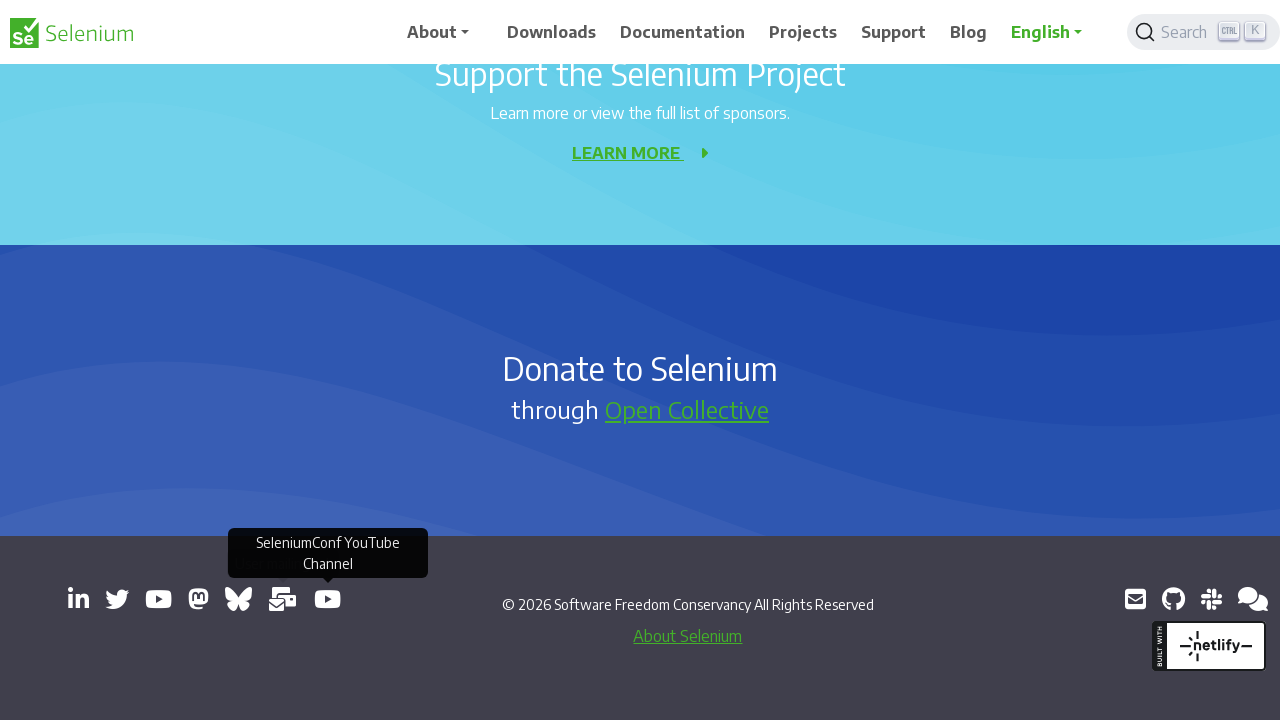

Retrieved href attribute from link: mailto:selenium@sfconservancy.org
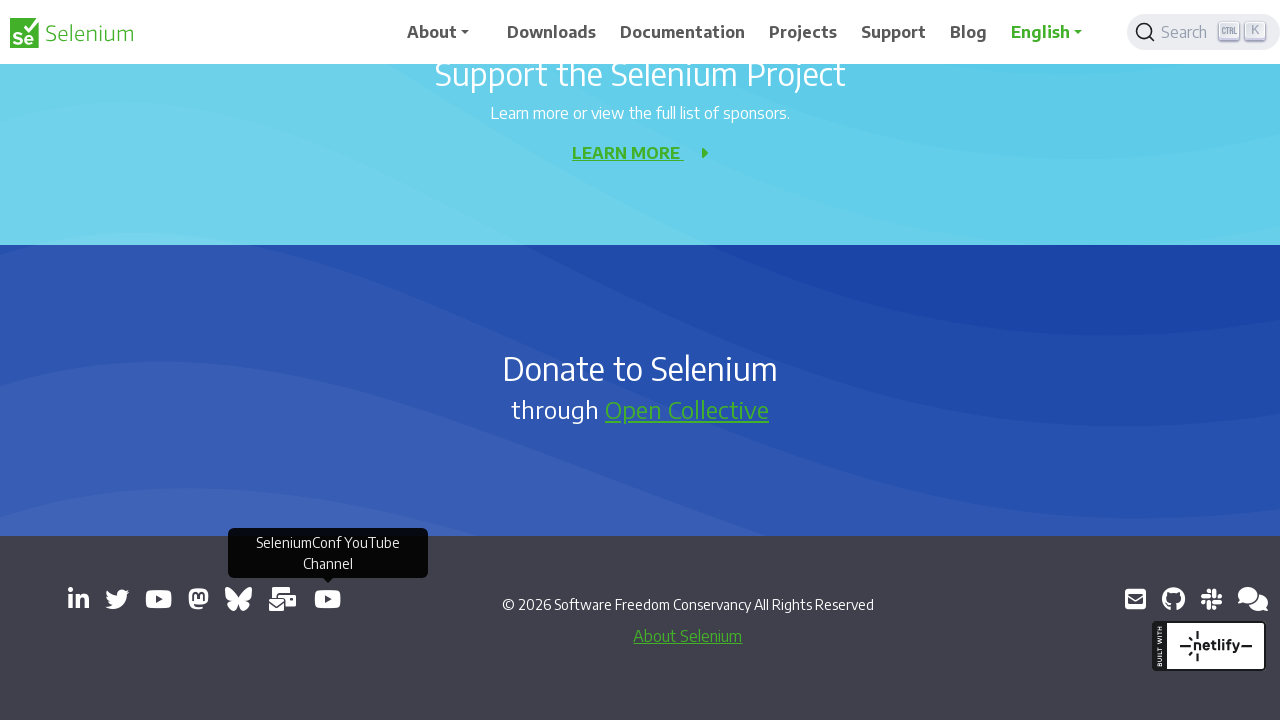

Retrieved href attribute from link: https://github.com/seleniumhq/selenium
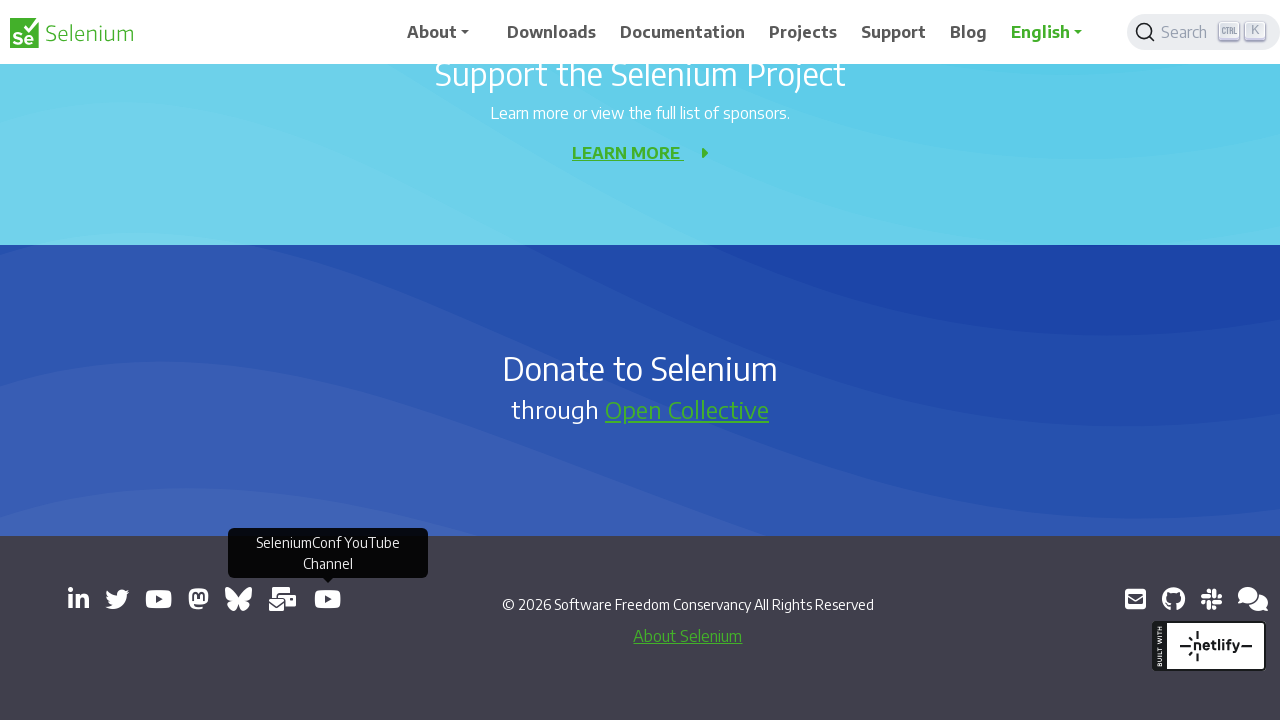

Clicked link that opens in new tab: https://github.com/seleniumhq/selenium at (1173, 599) on a[target='_blank'] >> nth=10
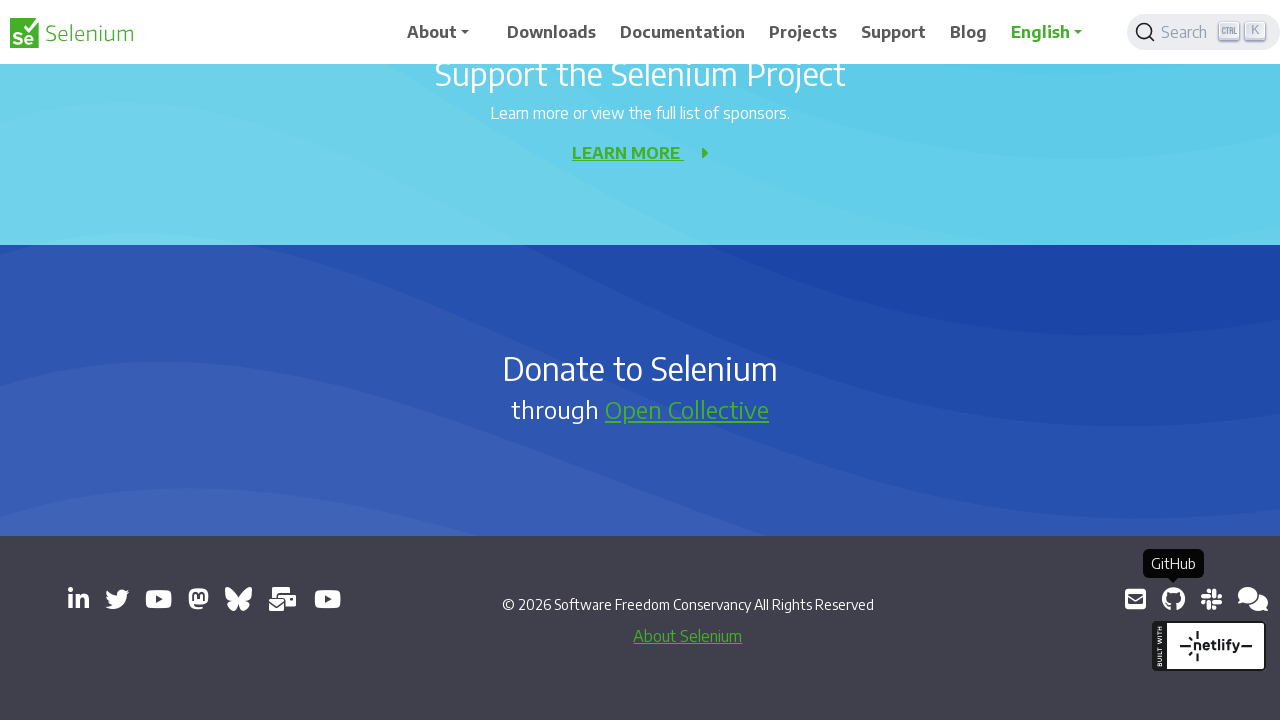

Retrieved href attribute from link: https://inviter.co/seleniumhq
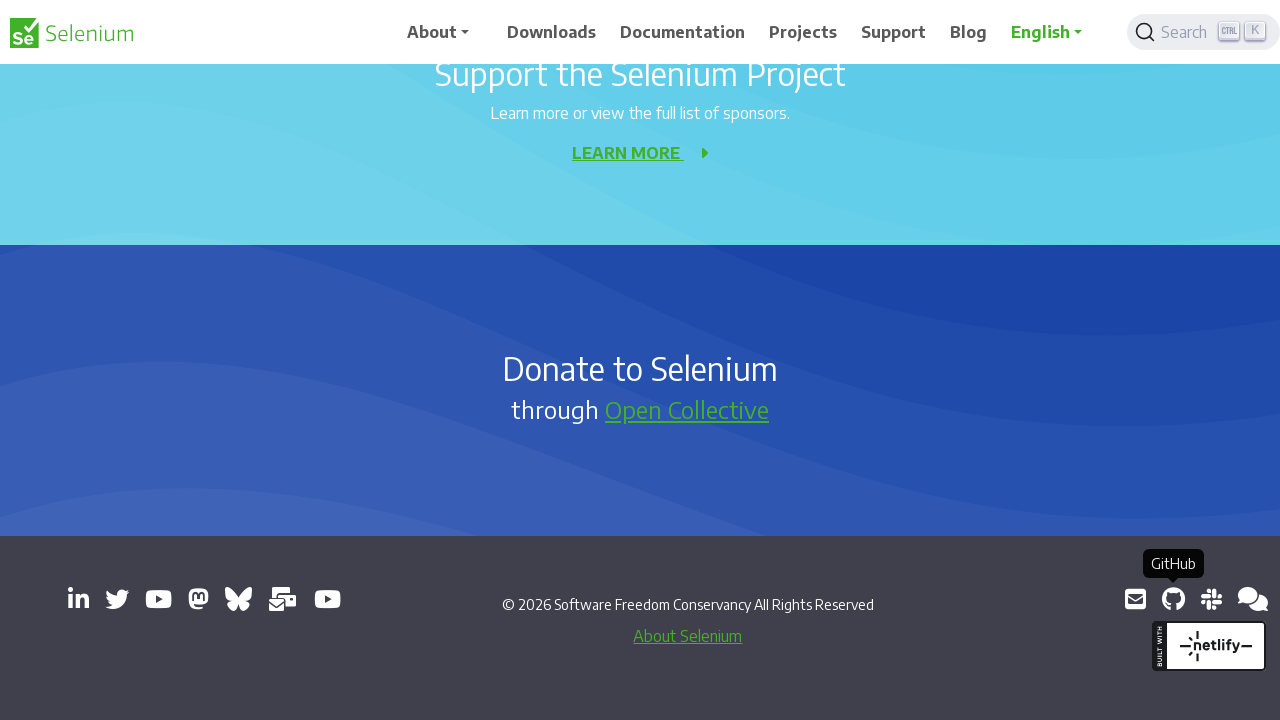

Clicked link that opens in new tab: https://inviter.co/seleniumhq at (1211, 599) on a[target='_blank'] >> nth=11
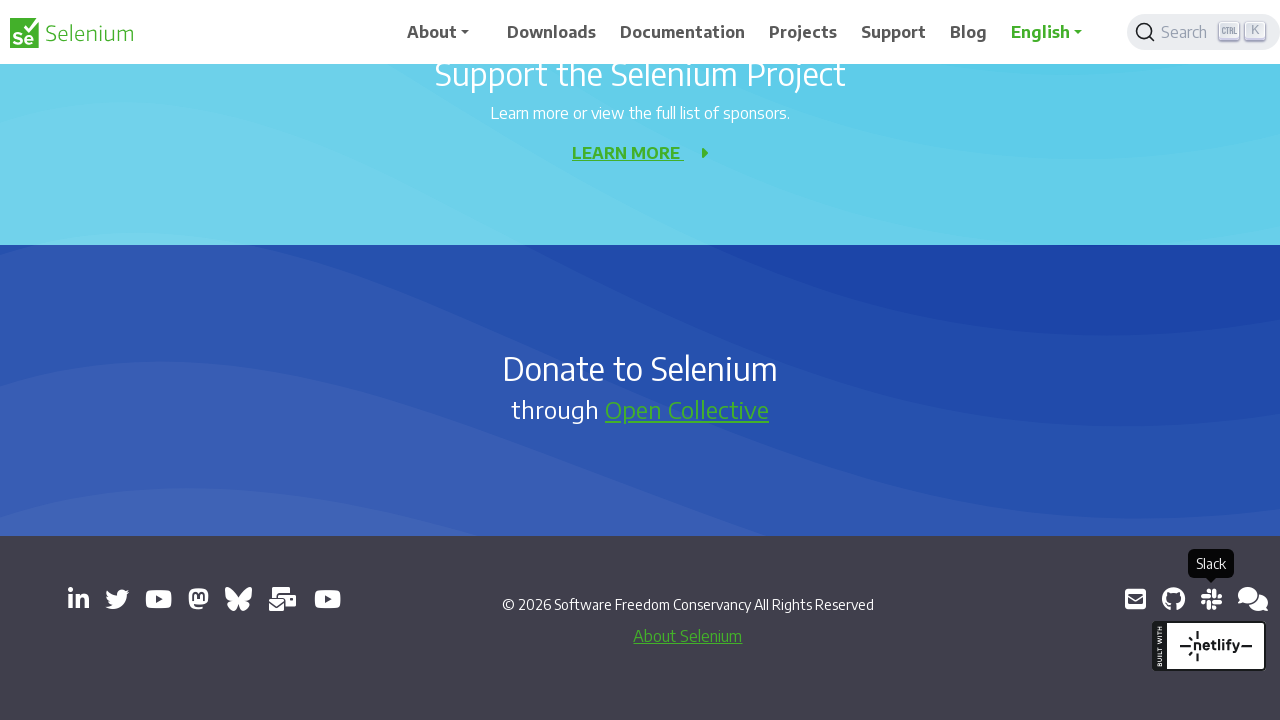

Retrieved href attribute from link: https://web.libera.chat/#selenium
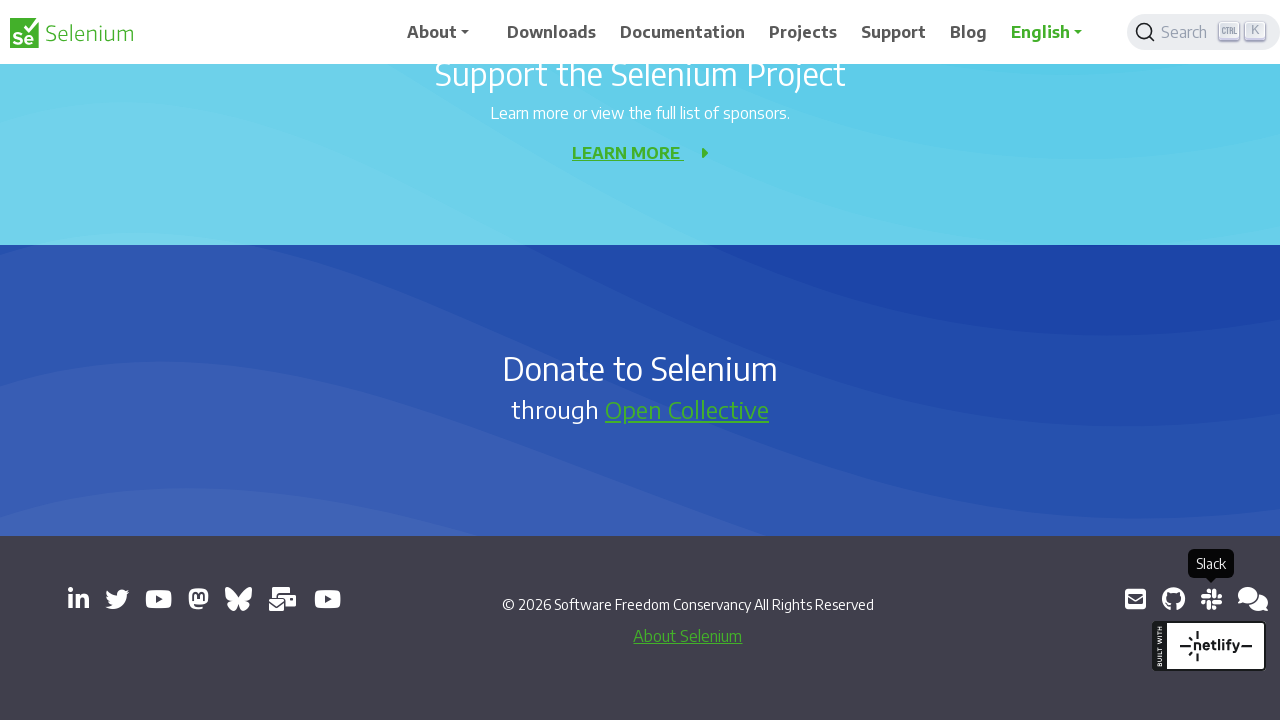

Clicked link that opens in new tab: https://web.libera.chat/#selenium at (1253, 599) on a[target='_blank'] >> nth=12
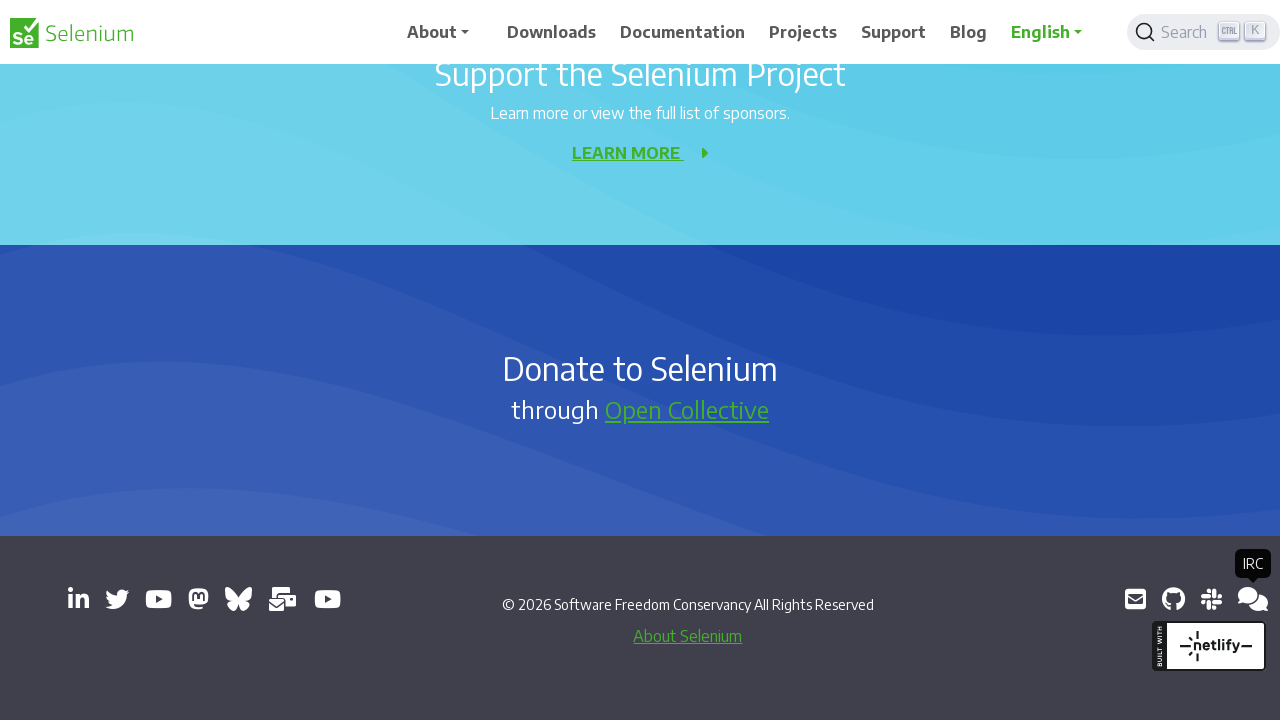

Retrieved href attribute from link: https://groups.google.com/g/selenium-developers
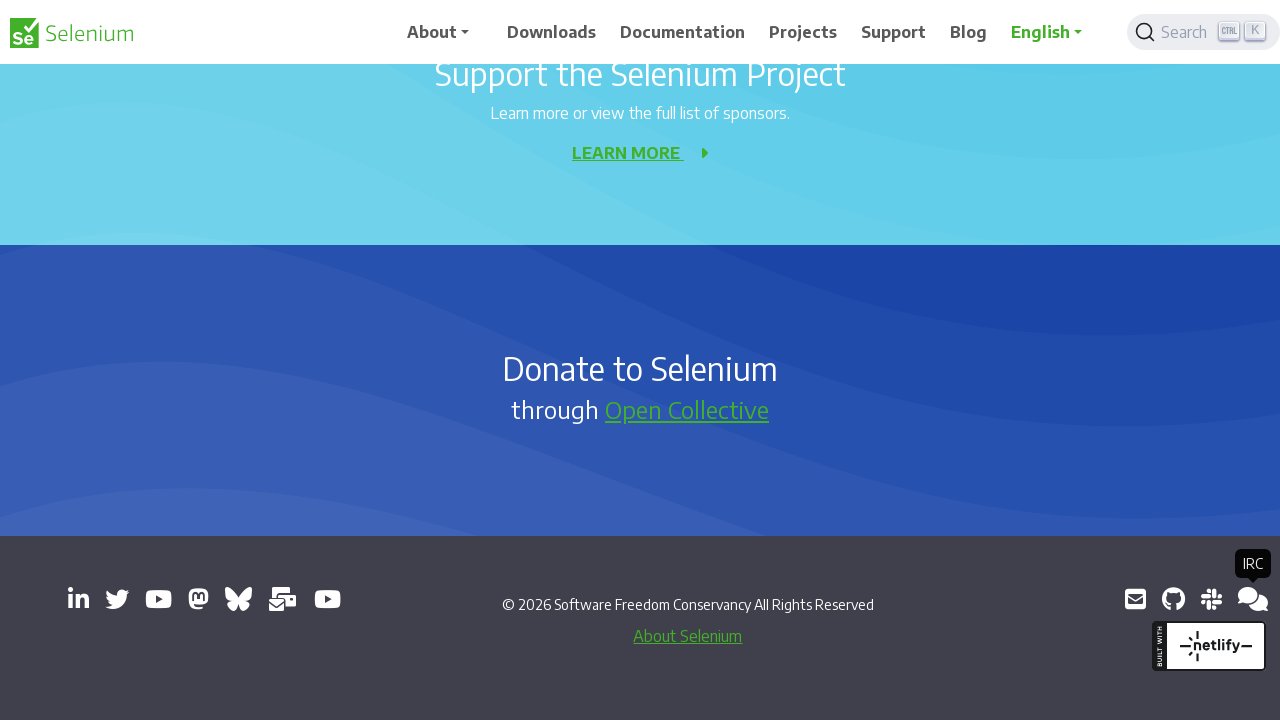

Clicked link that opens in new tab: https://groups.google.com/g/selenium-developers at (1248, 599) on a[target='_blank'] >> nth=13
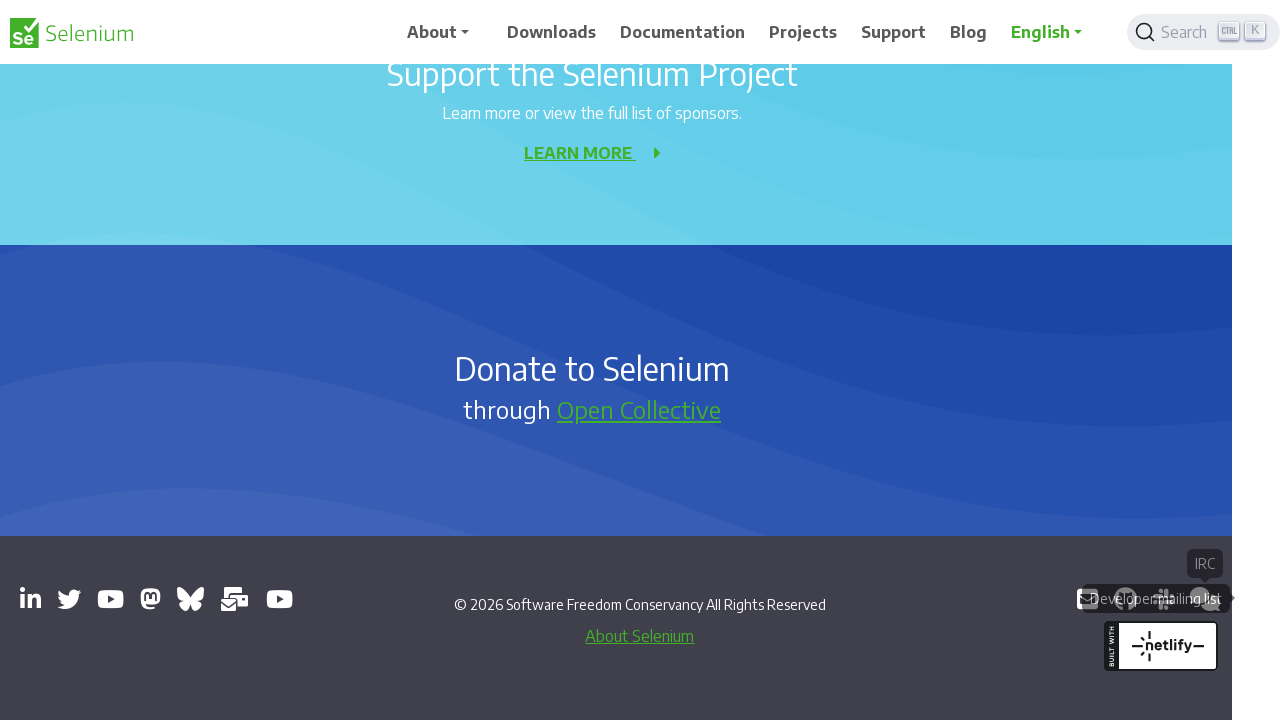

Retrieved all open pages/tabs - total count: 14
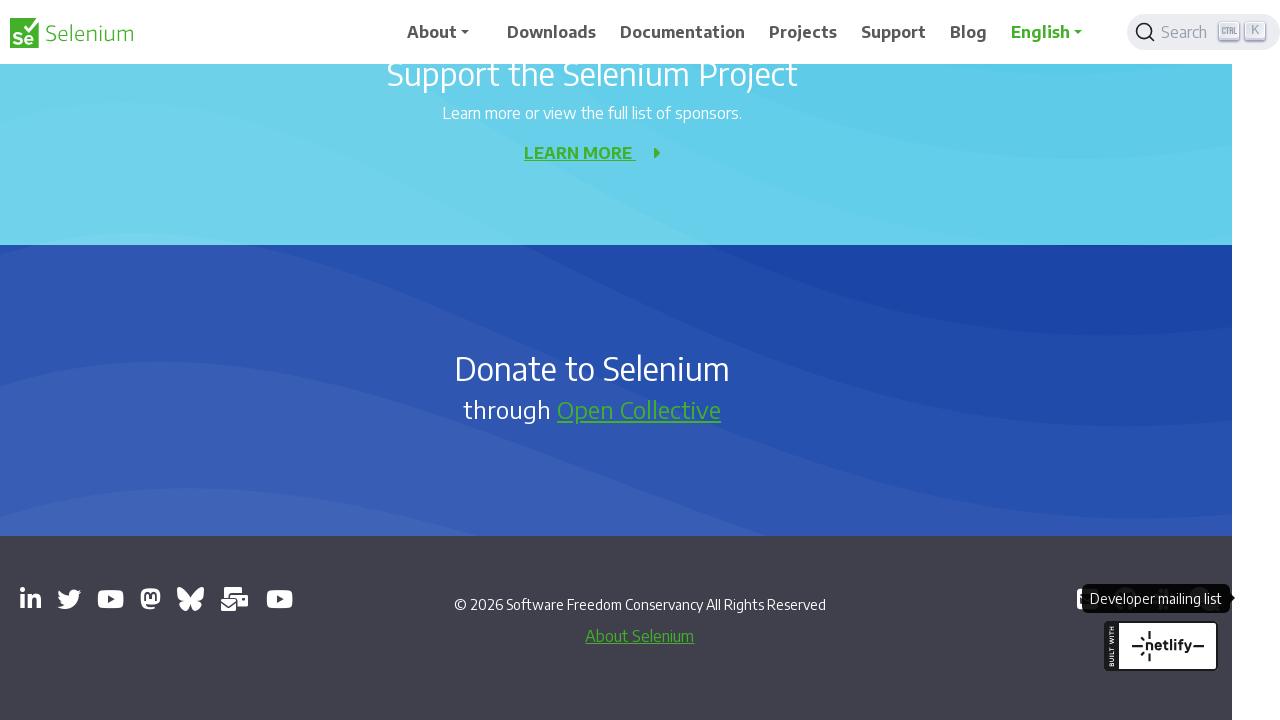

Verified page - Title: Selenium - URL: https://www.selenium.dev/
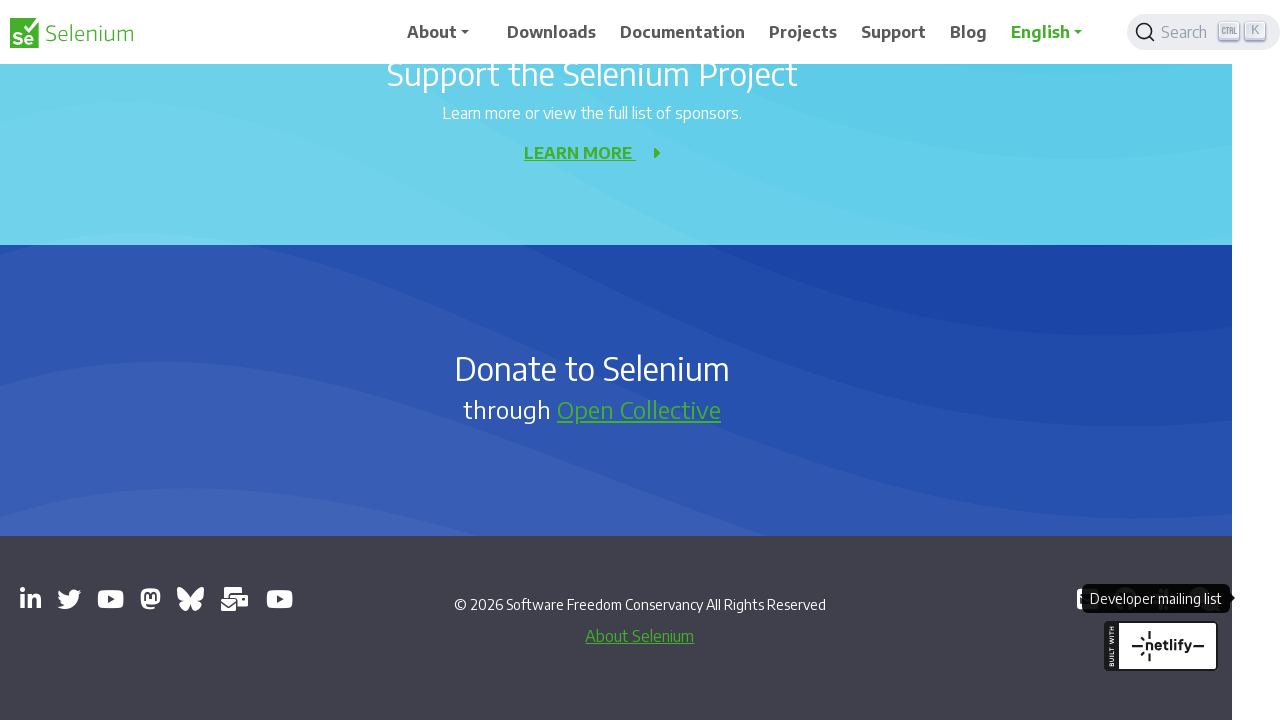

Verified page - Title: Register - SeleniumConf - URL: https://seleniumconf.com/register/?utm_medium=Referral&utm_source=selenium.dev&utm_campaign=register
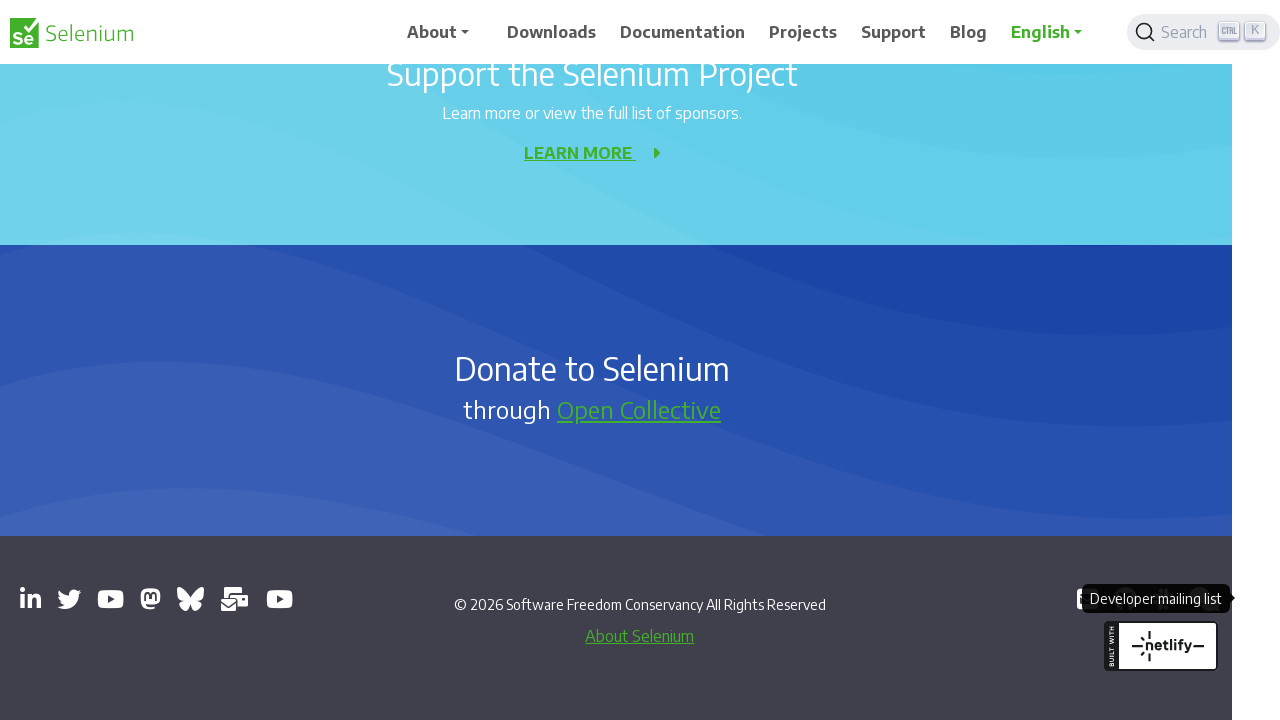

Verified page - Title:  - URL: chrome-error://chromewebdata/
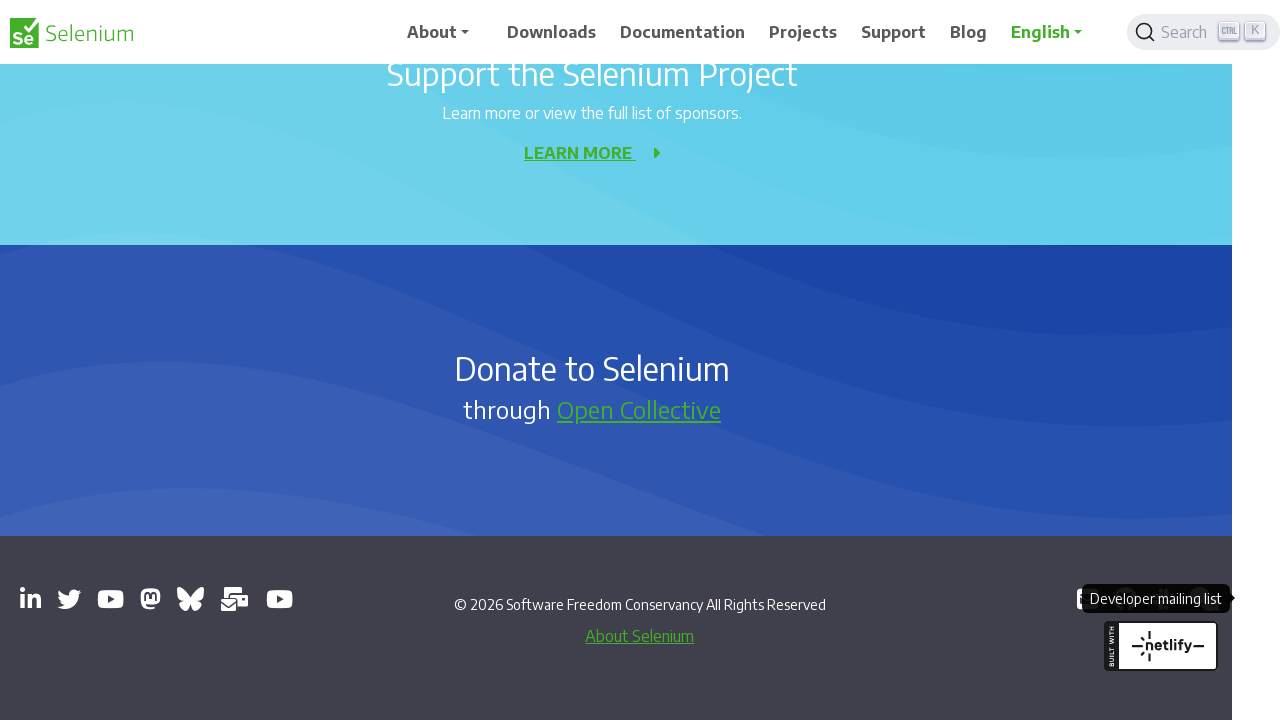

Verified page - Title:  - URL: chrome-error://chromewebdata/
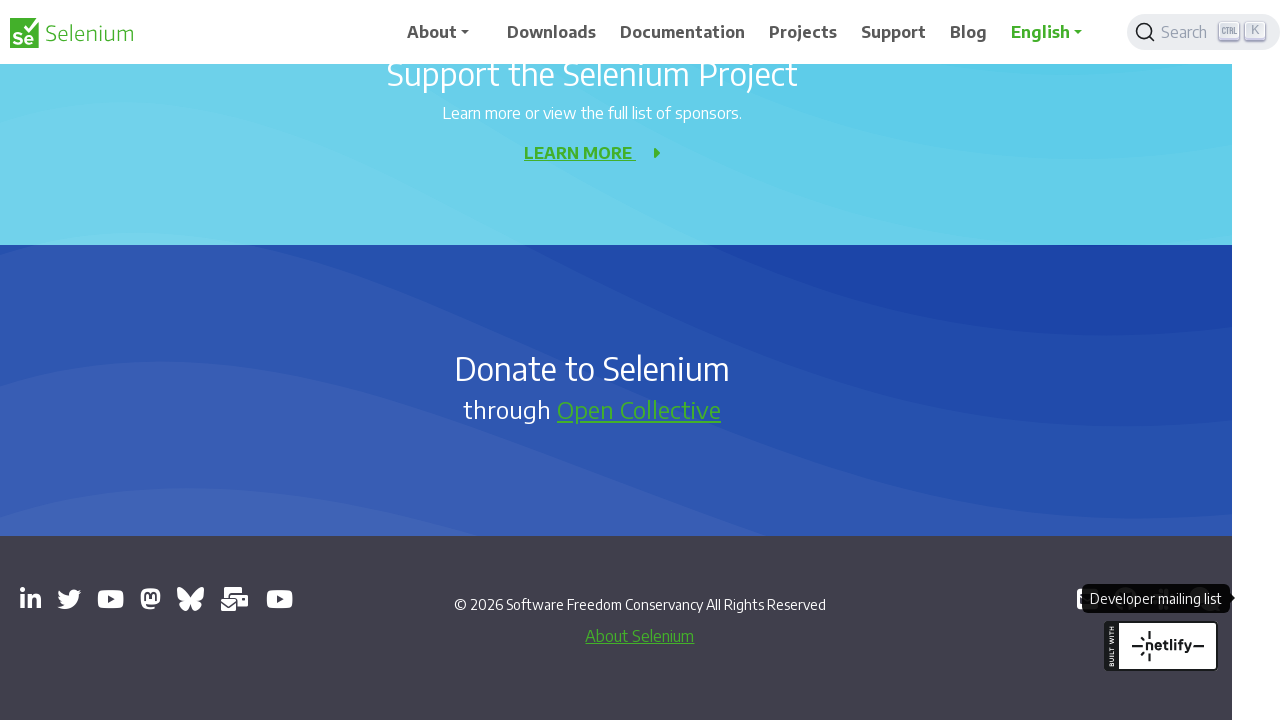

Verified page - Title:  - URL: chrome-error://chromewebdata/
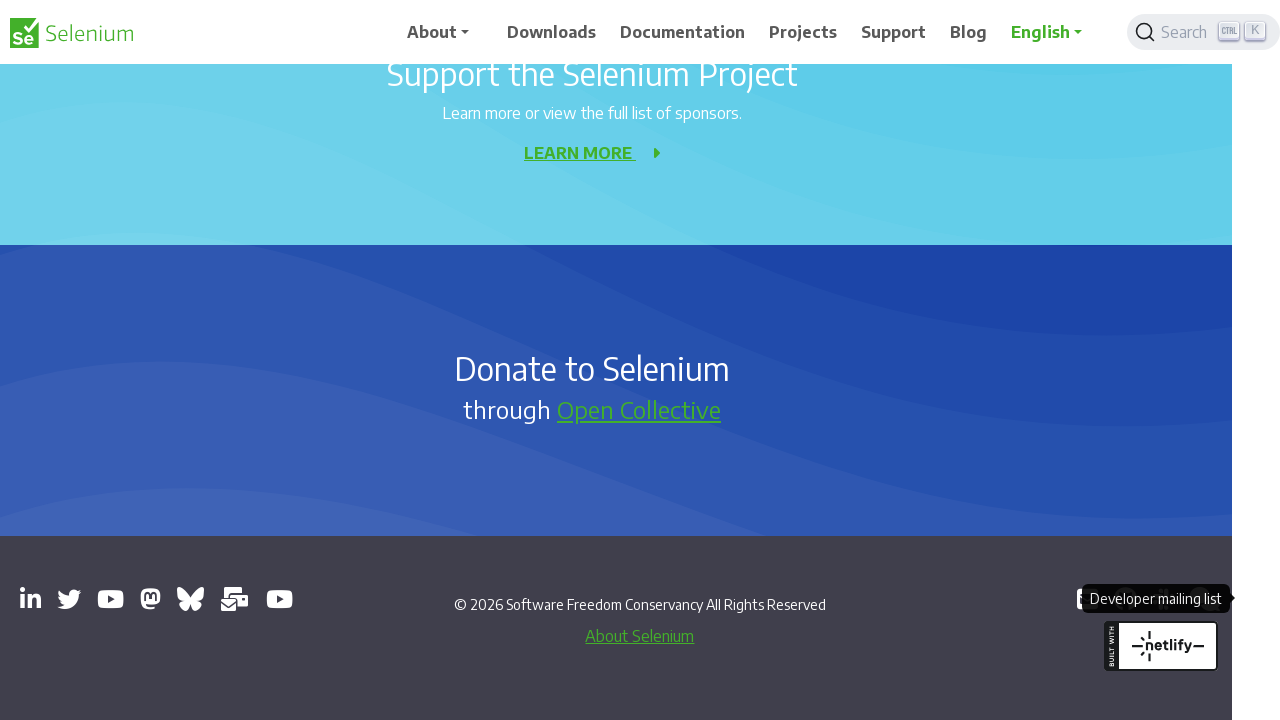

Verified page - Title: SeleniumHQ Project - YouTube - URL: https://www.youtube.com/@SeleniumHQProject
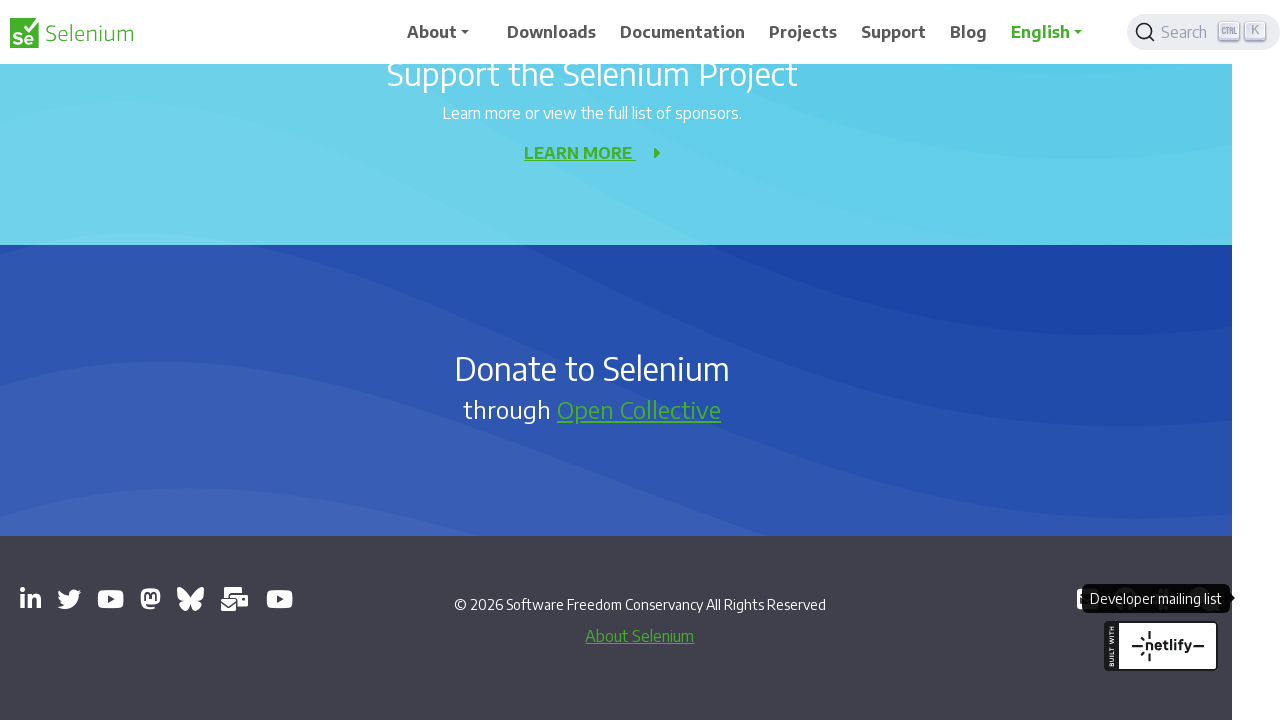

Verified page - Title: Mastodon - URL: https://mastodon.social/redirect/accounts/110869641967823055
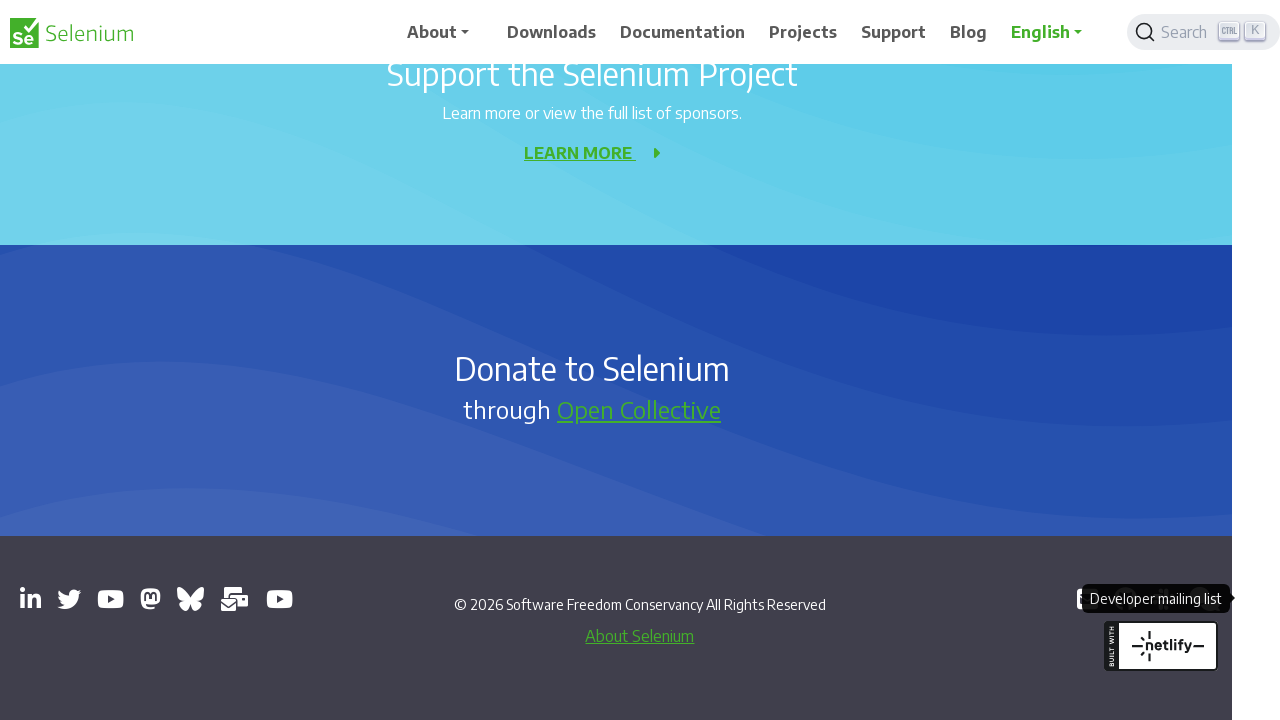

Verified page - Title: SeleniumConf (@seleniumconf.bsky.social) — Bluesky - URL: https://bsky.app/profile/seleniumconf.bsky.social
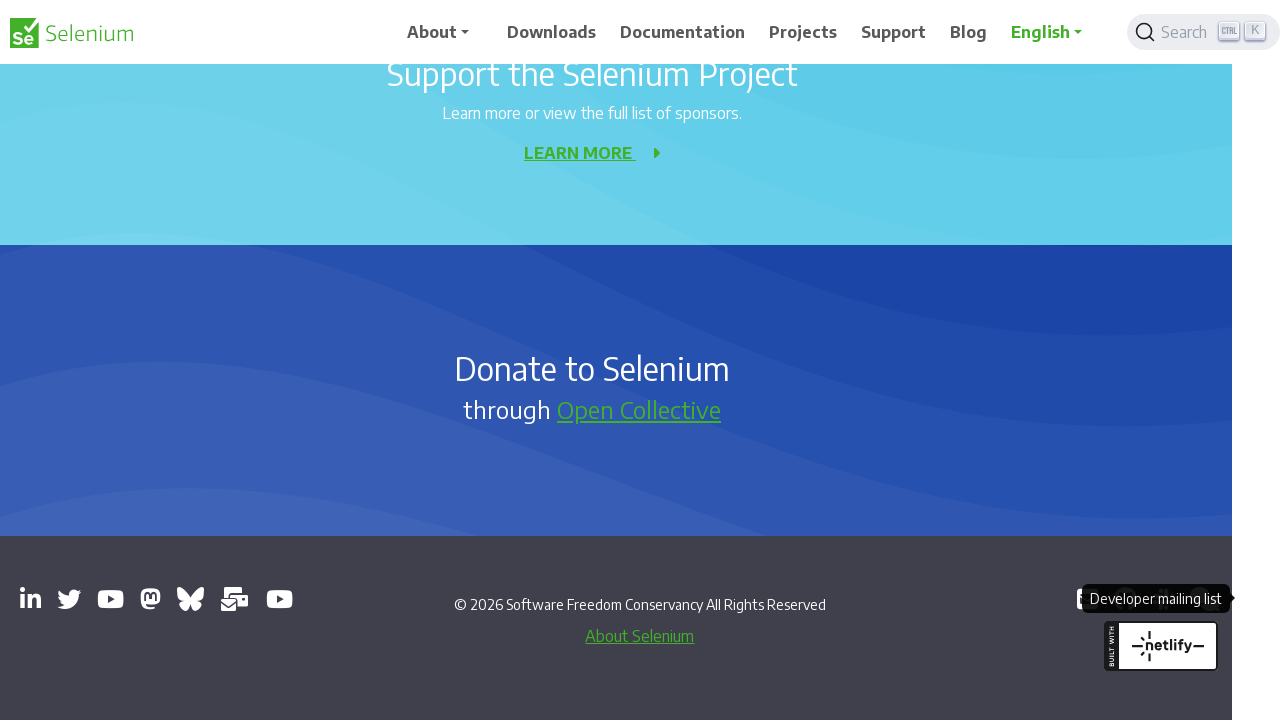

Verified page - Title: Selenium Users - Google Groups - URL: https://groups.google.com/g/selenium-users
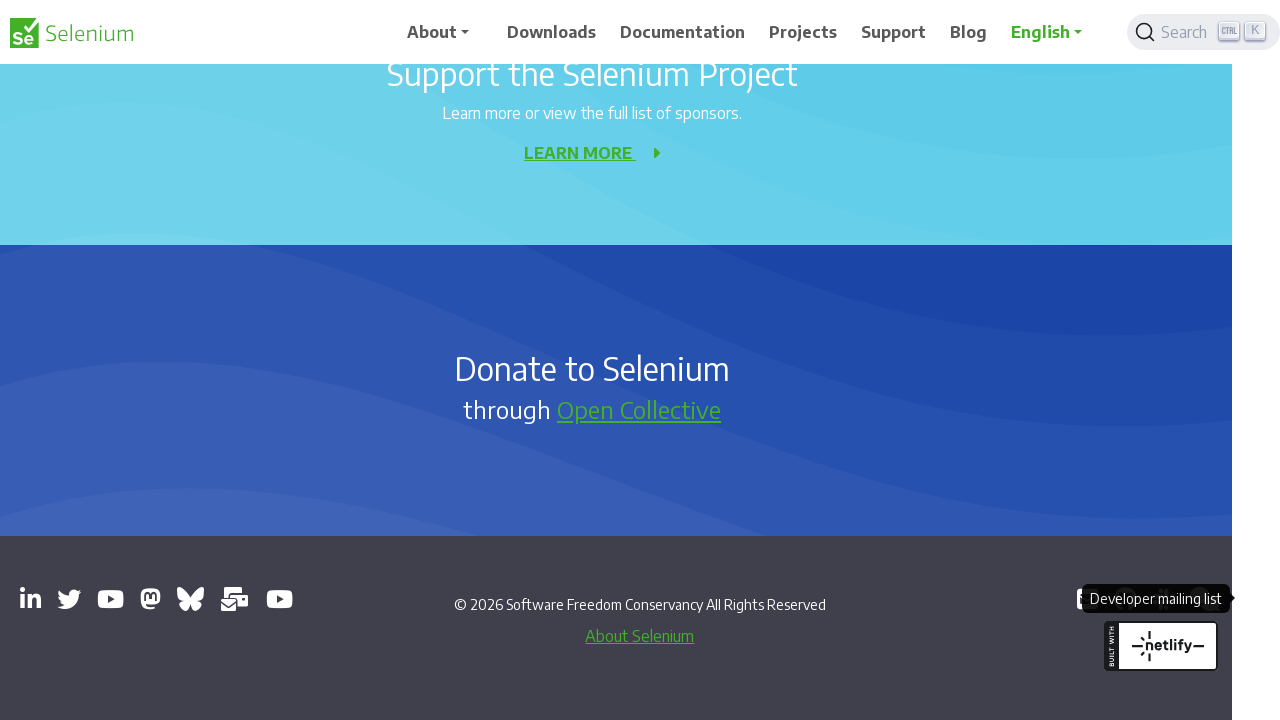

Verified page - Title: Selenium Conference - YouTube - URL: https://www.youtube.com/channel/UCbDlgX_613xNMrDqCe3QNEw
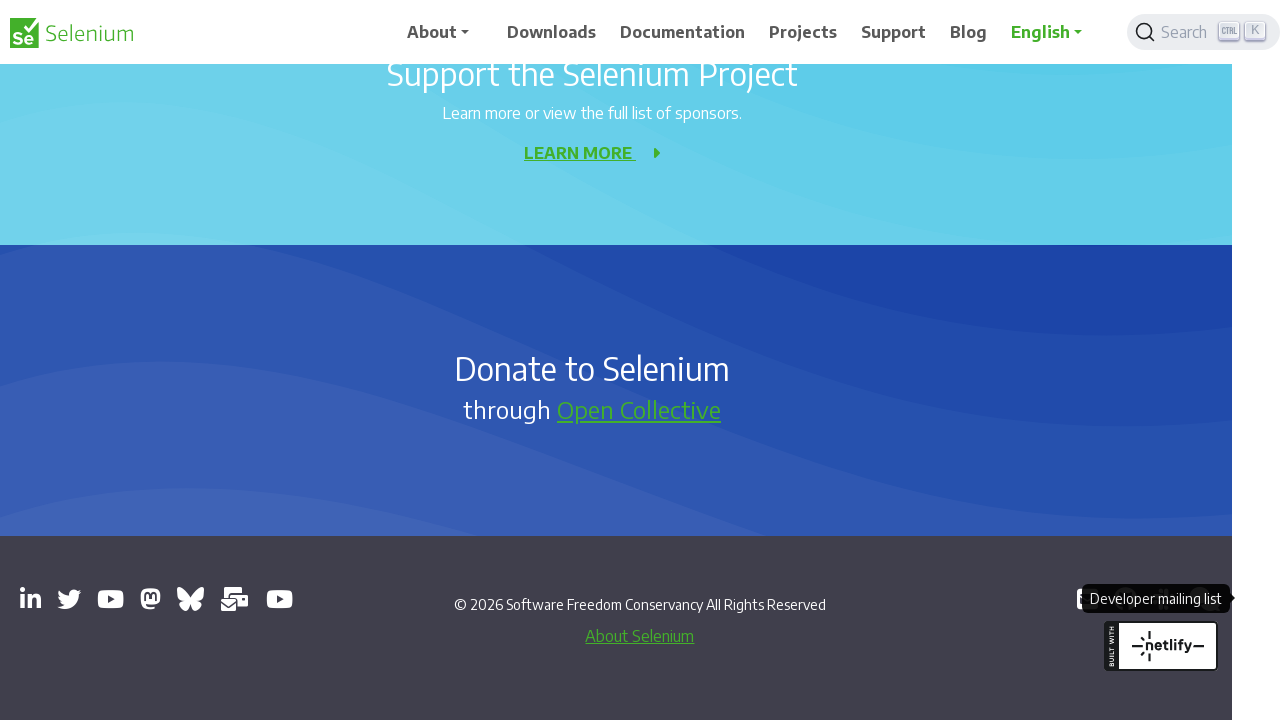

Verified page - Title: GitHub - SeleniumHQ/selenium: A browser automation framework and ecosystem. - URL: https://github.com/seleniumhq/selenium
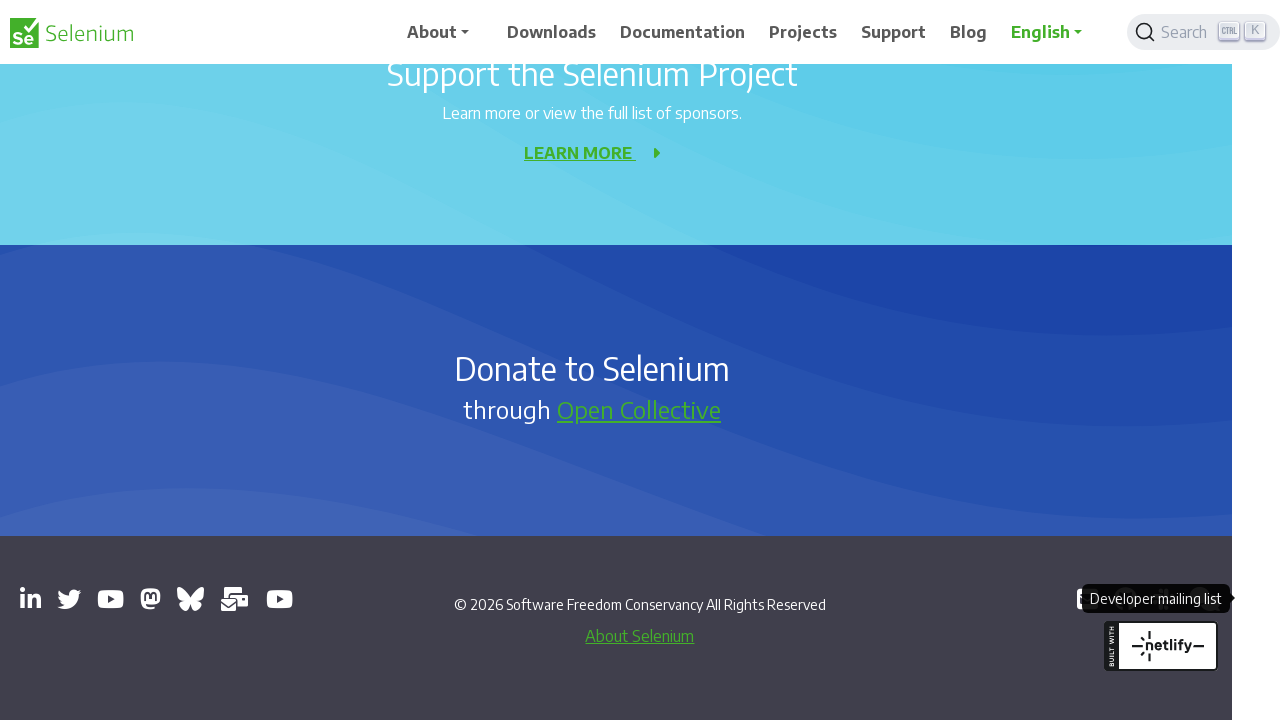

Verified page - Title:  - URL: https://inviter.co/seleniumhq
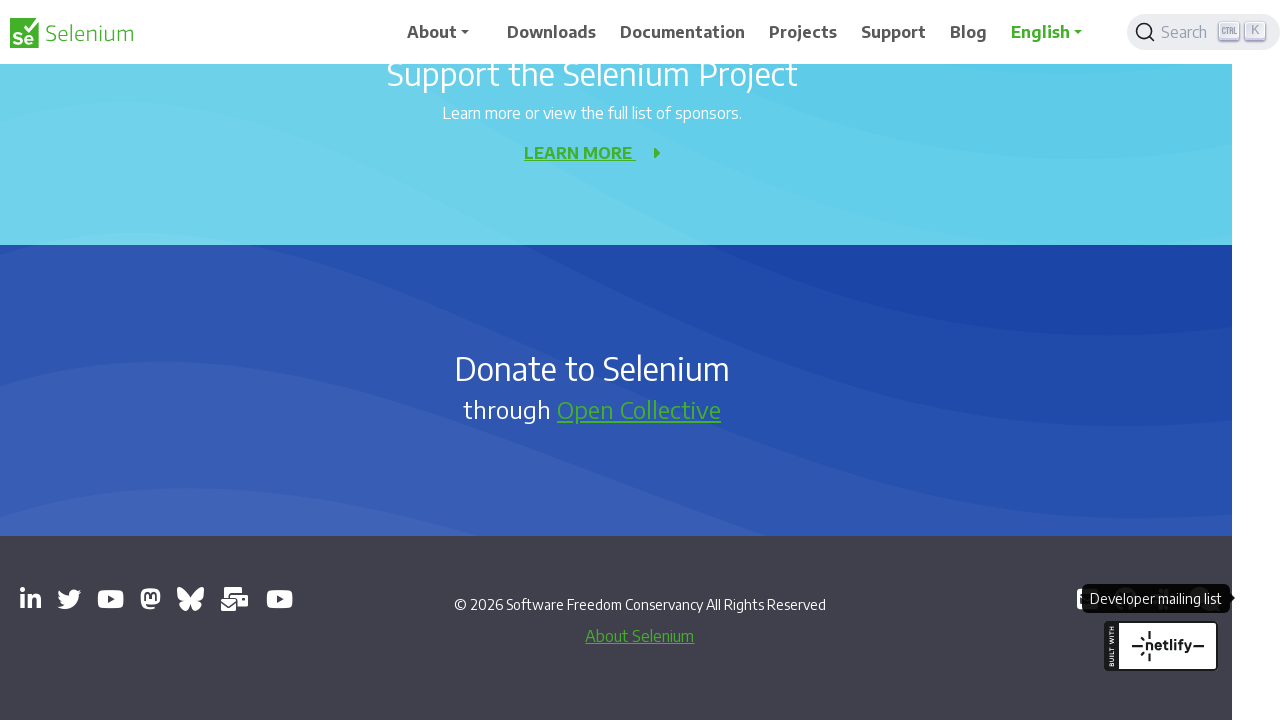

Verified page - Title: Libera.Chat - URL: https://web.libera.chat/#selenium
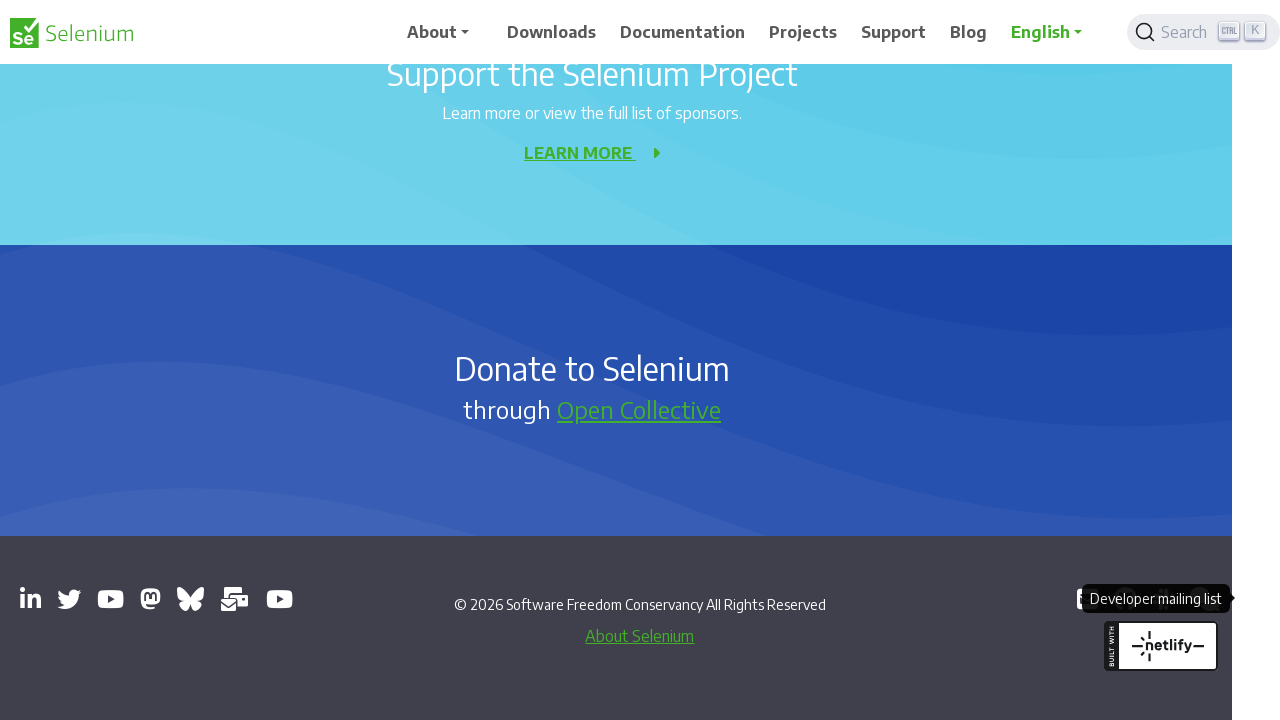

Verified page - Title: Selenium Developers - Google Groups - URL: https://groups.google.com/g/selenium-developers
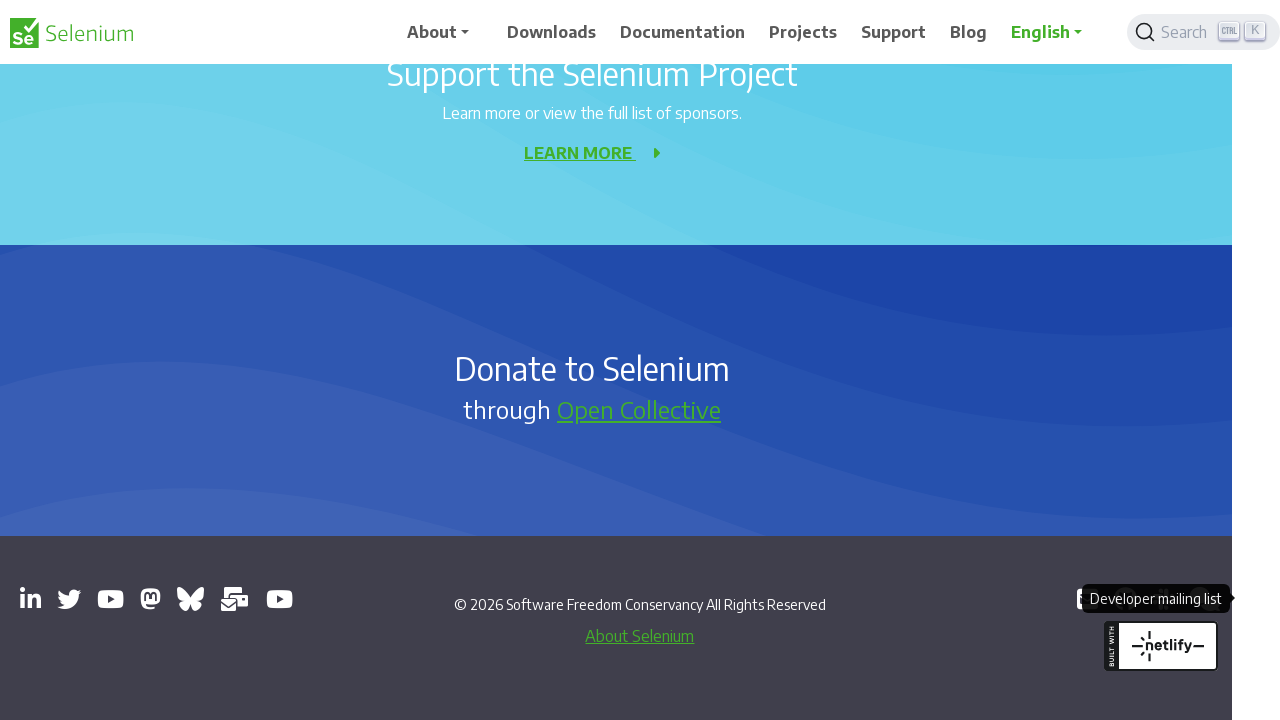

Closed tab - URL was: https://seleniumconf.com/register/?utm_medium=Referral&utm_source=selenium.dev&utm_campaign=register
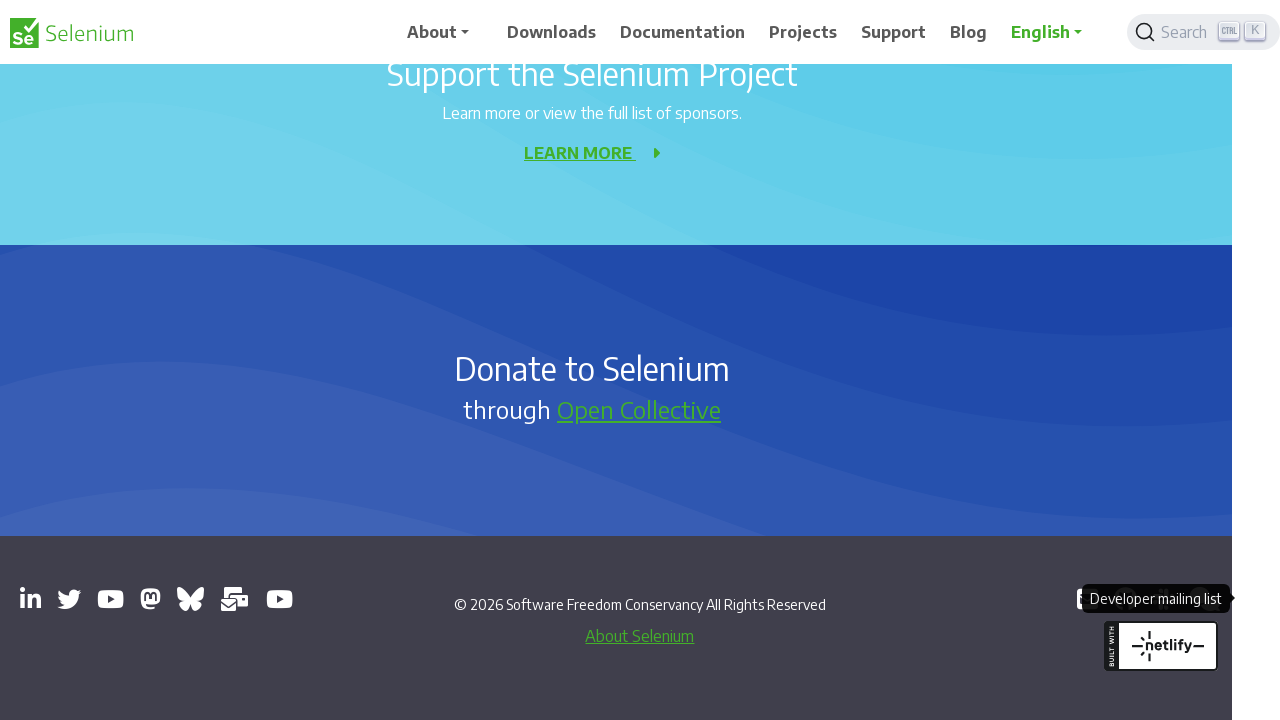

Closed tab - URL was: chrome-error://chromewebdata/
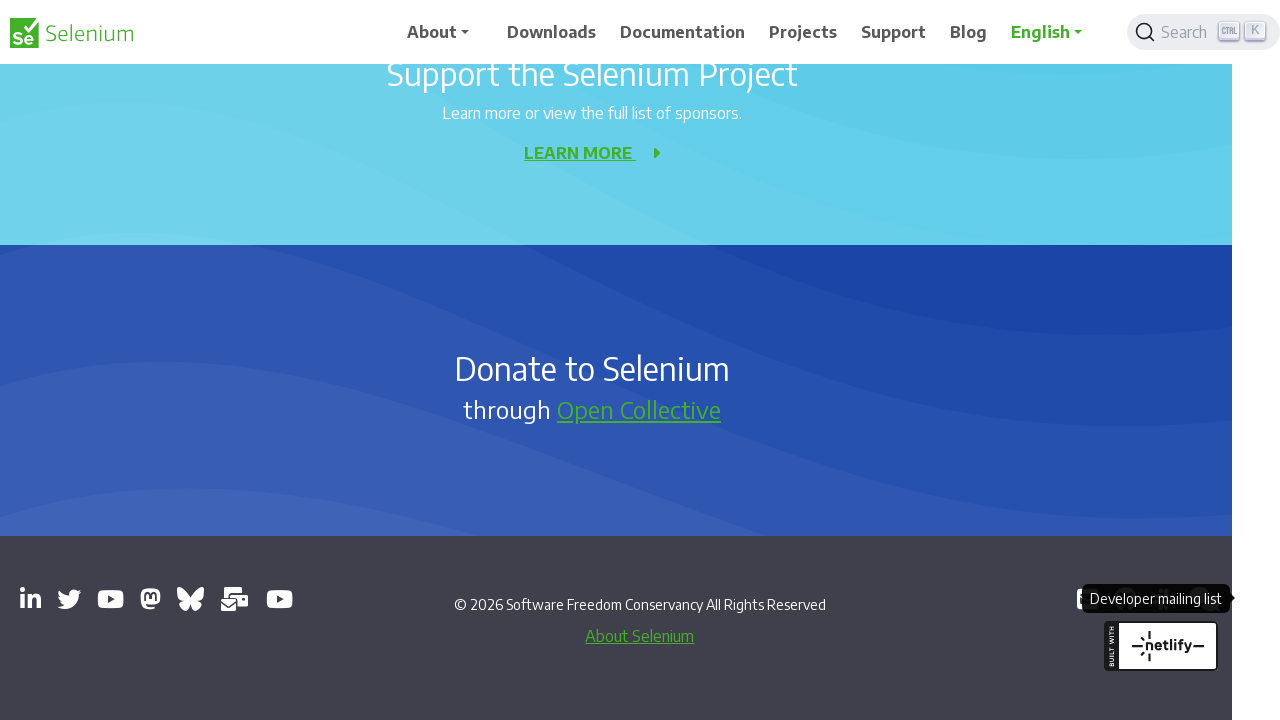

Closed tab - URL was: chrome-error://chromewebdata/
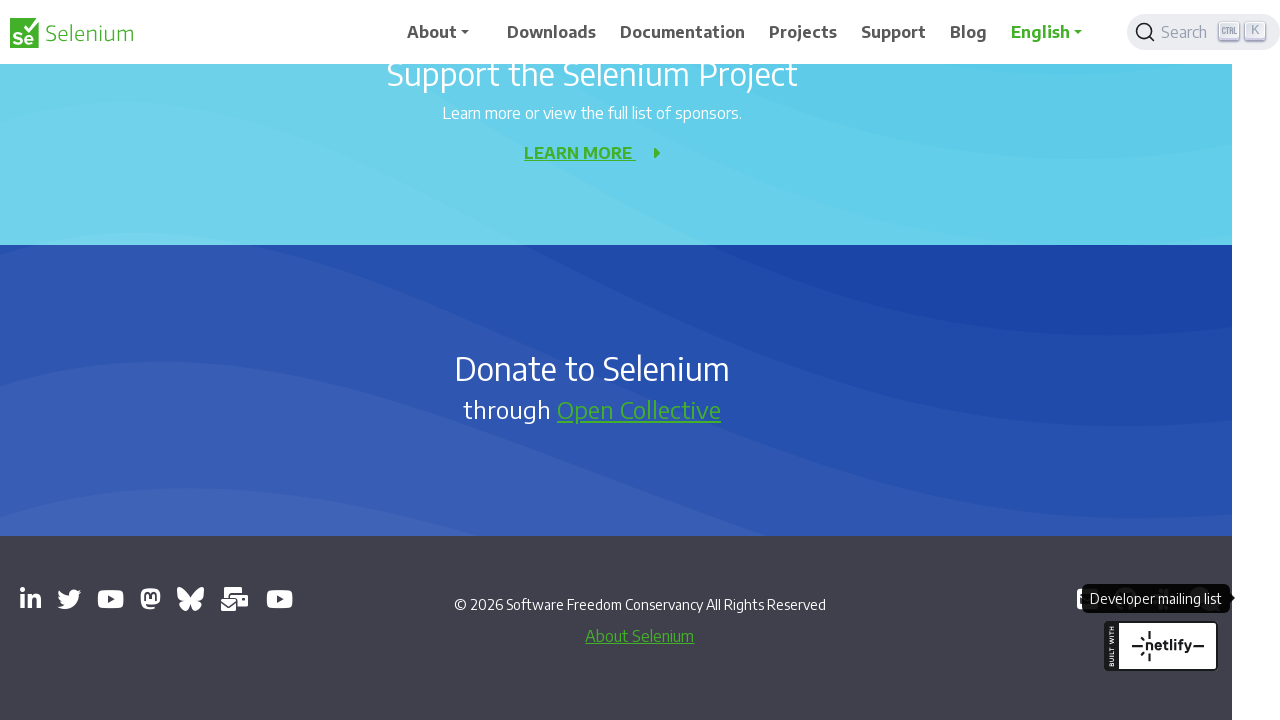

Closed tab - URL was: chrome-error://chromewebdata/
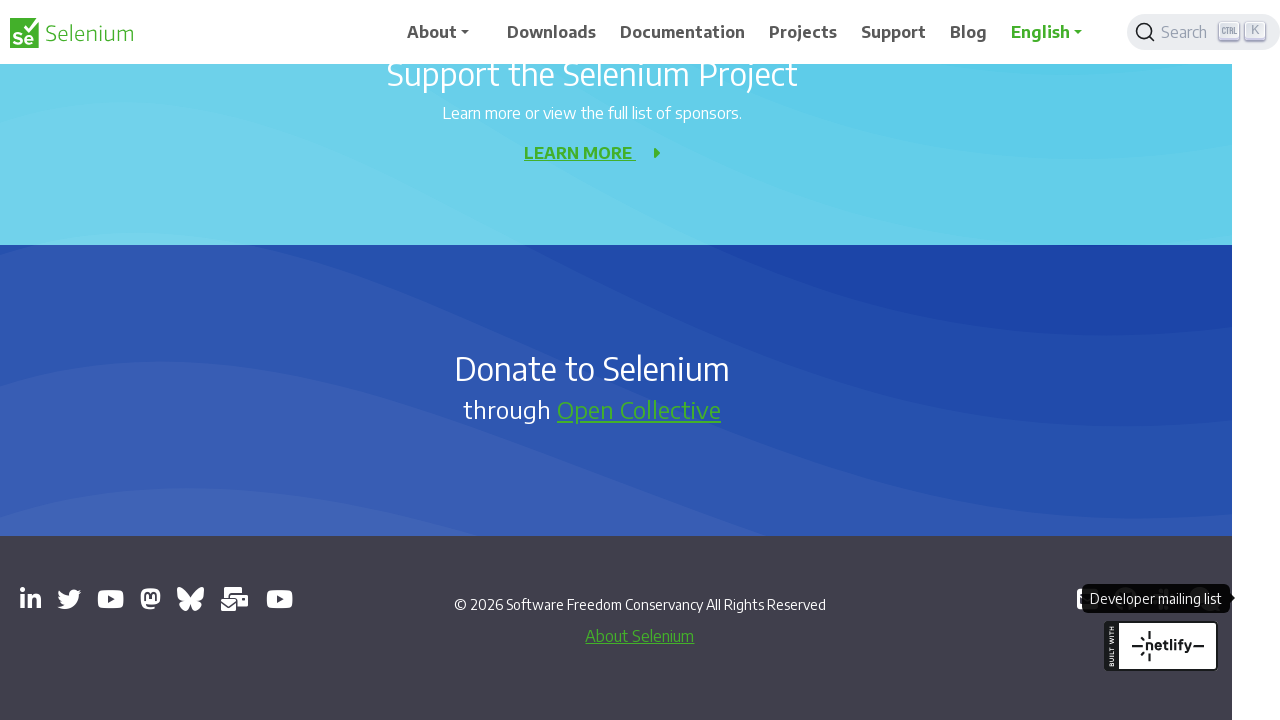

Closed tab - URL was: https://www.youtube.com/@SeleniumHQProject
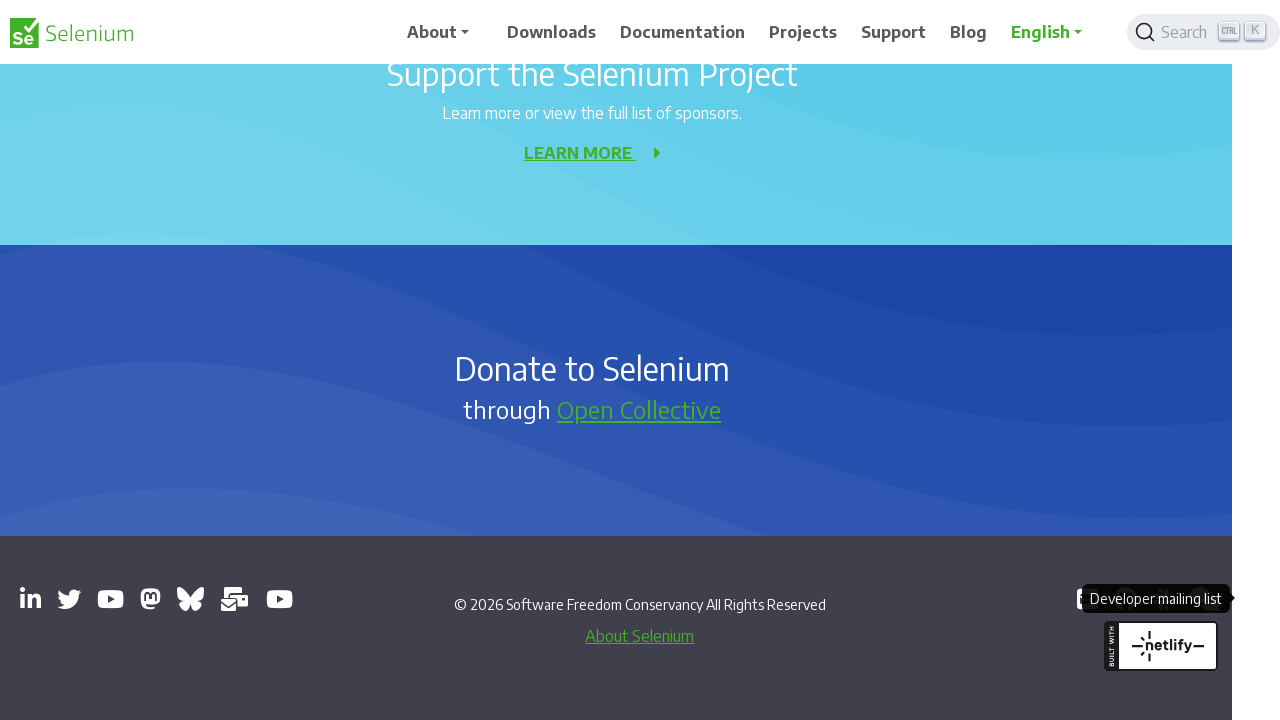

Closed tab - URL was: https://mastodon.social/redirect/accounts/110869641967823055
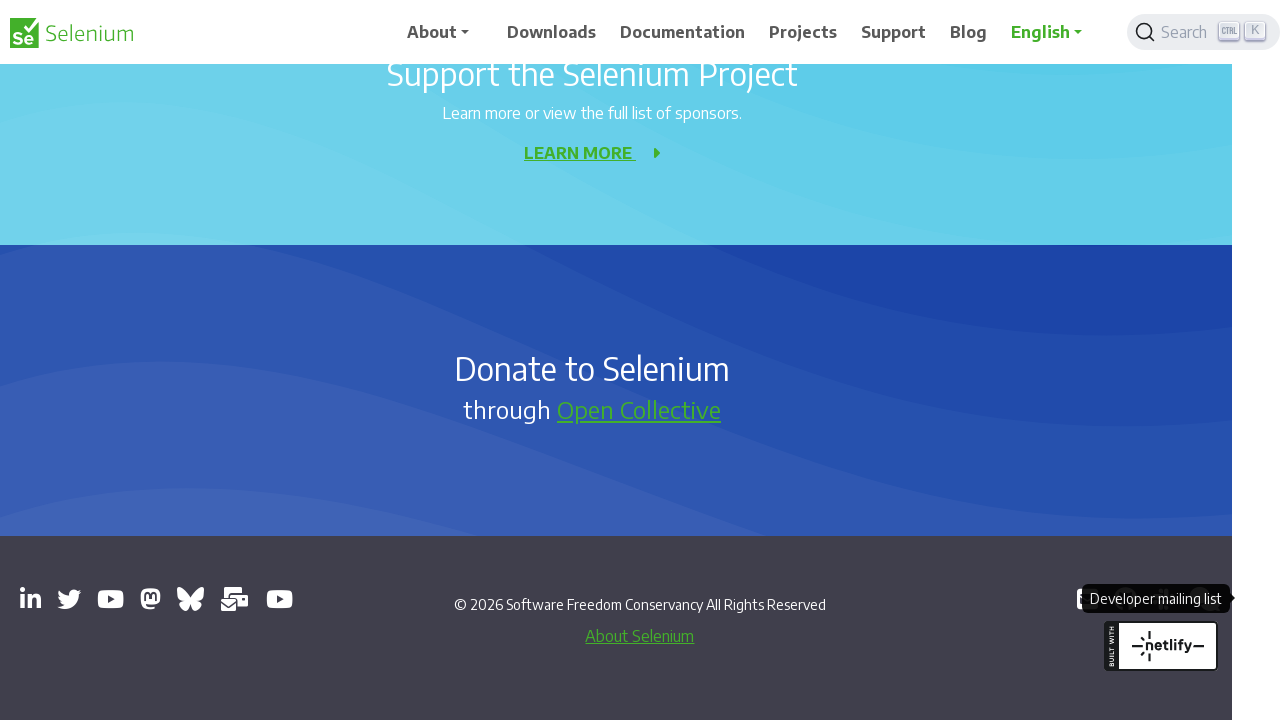

Closed tab - URL was: https://bsky.app/profile/seleniumconf.bsky.social
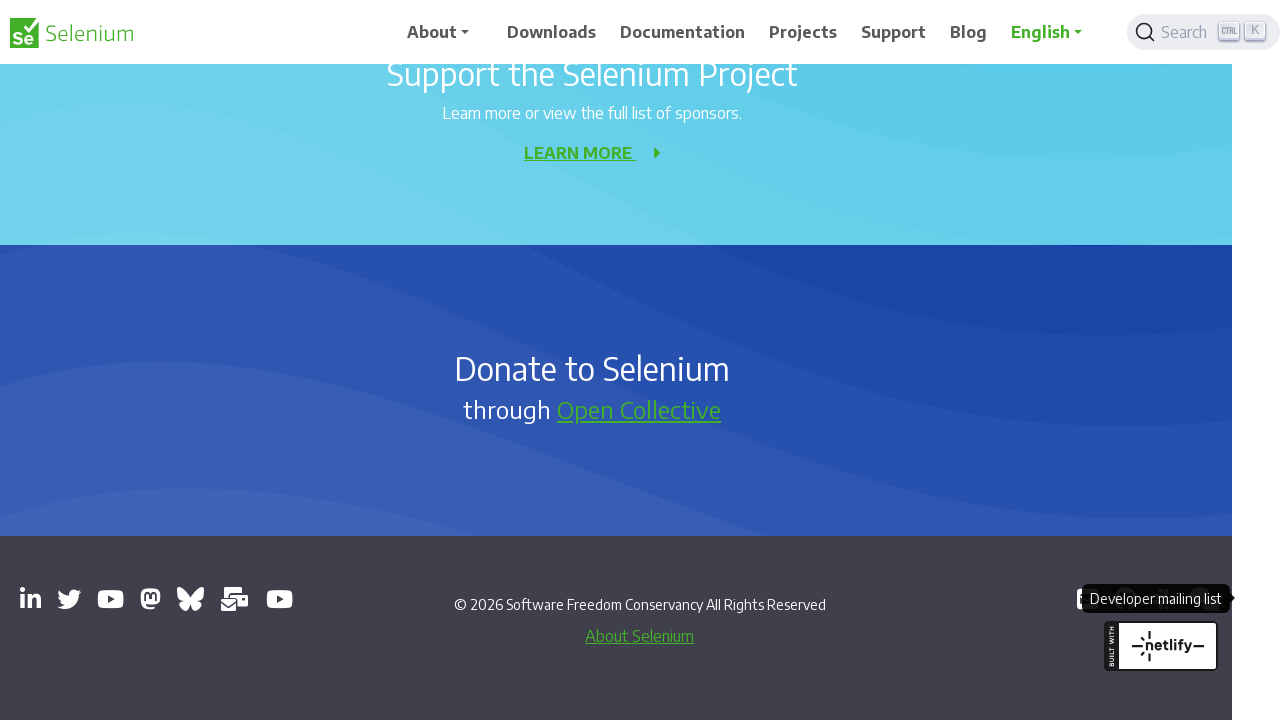

Closed tab - URL was: https://groups.google.com/g/selenium-users
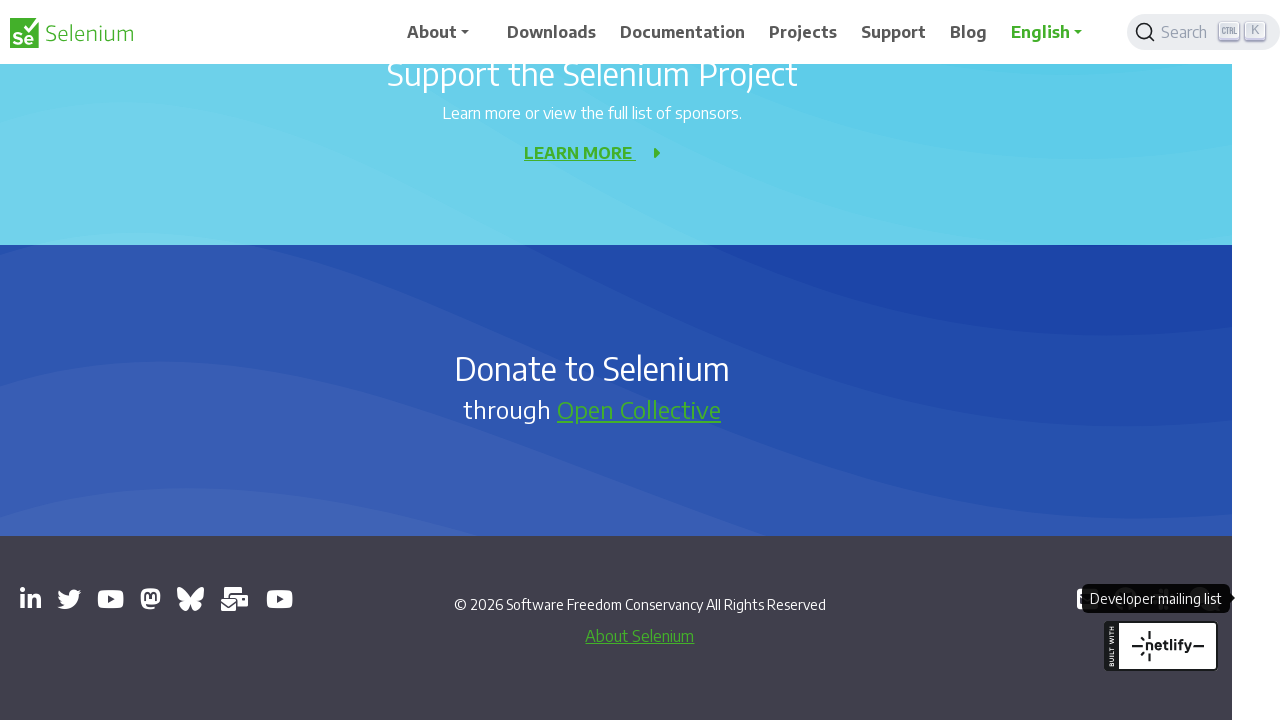

Closed tab - URL was: https://www.youtube.com/channel/UCbDlgX_613xNMrDqCe3QNEw
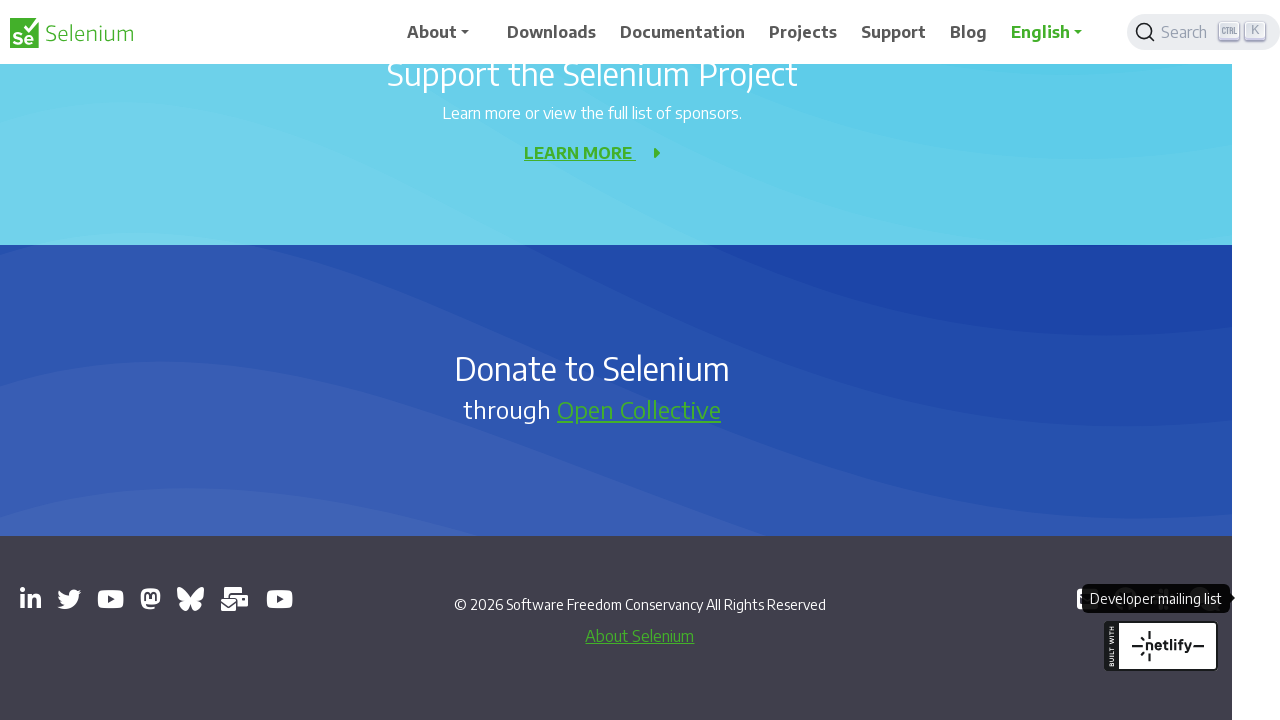

Closed tab - URL was: https://github.com/seleniumhq/selenium
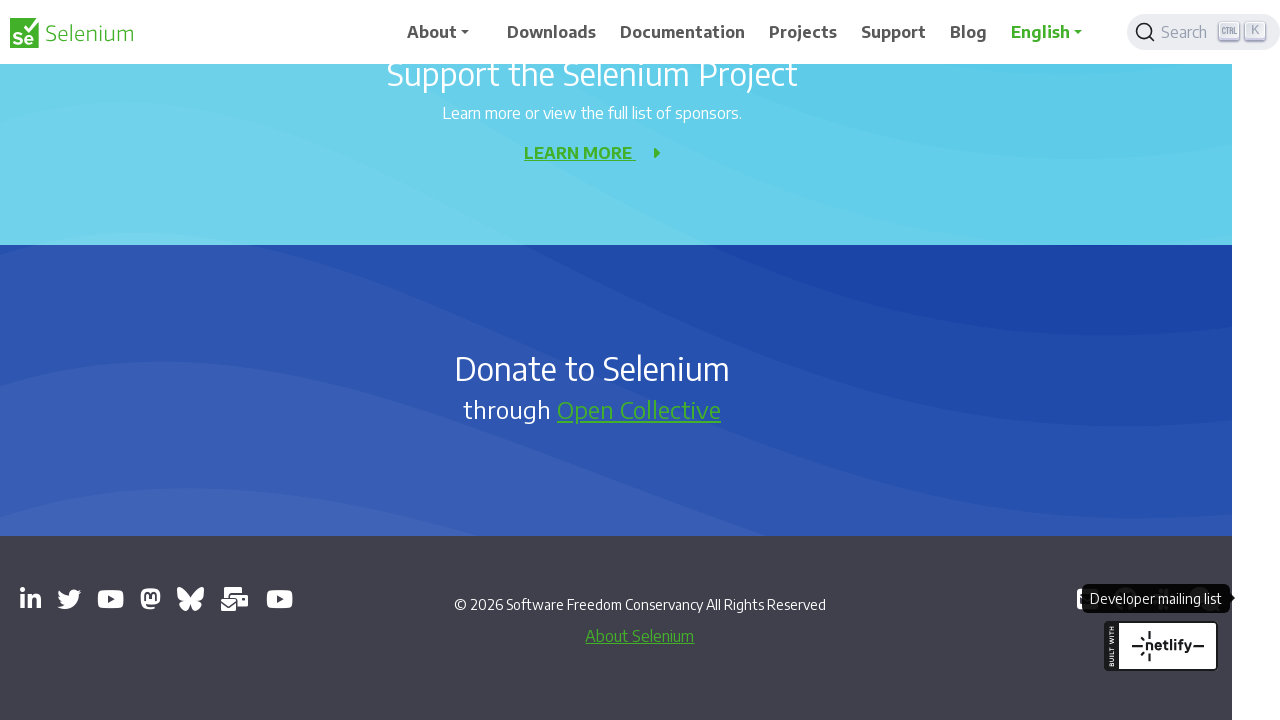

Closed tab - URL was: https://inviter.co/seleniumhq
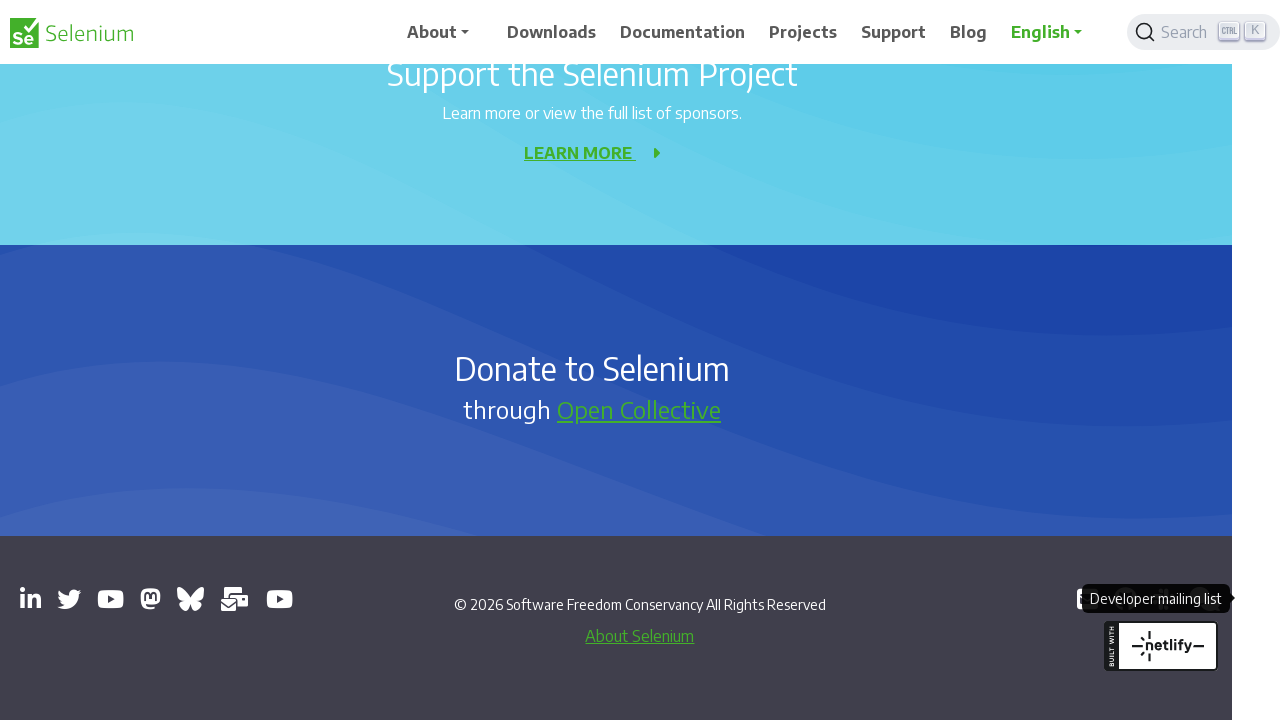

Closed tab - URL was: https://web.libera.chat/#selenium
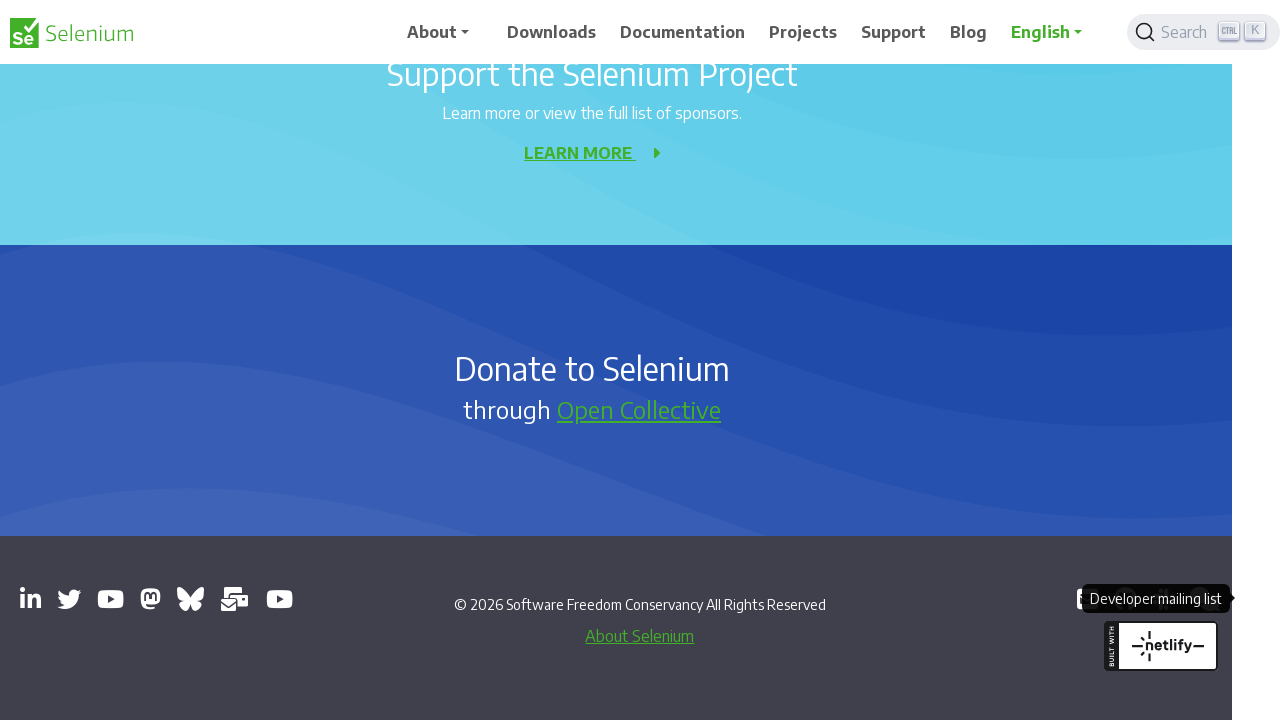

Closed tab - URL was: https://groups.google.com/g/selenium-developers
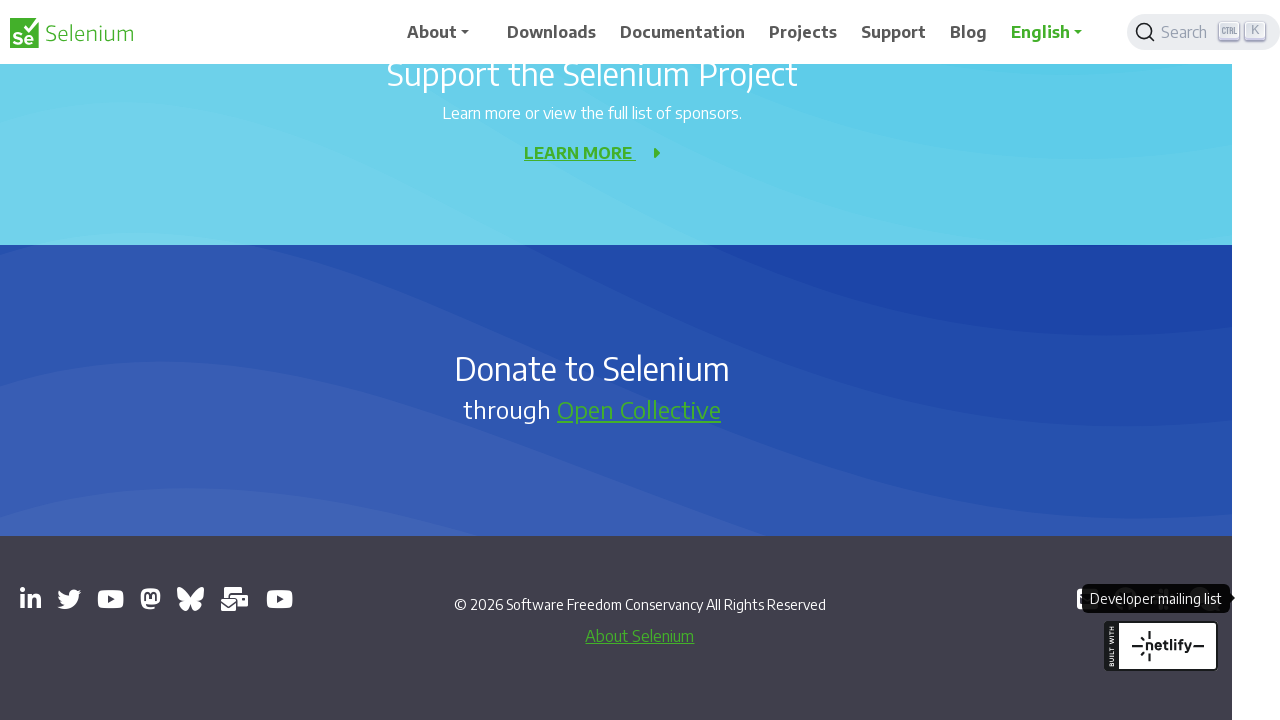

Brought main page to front
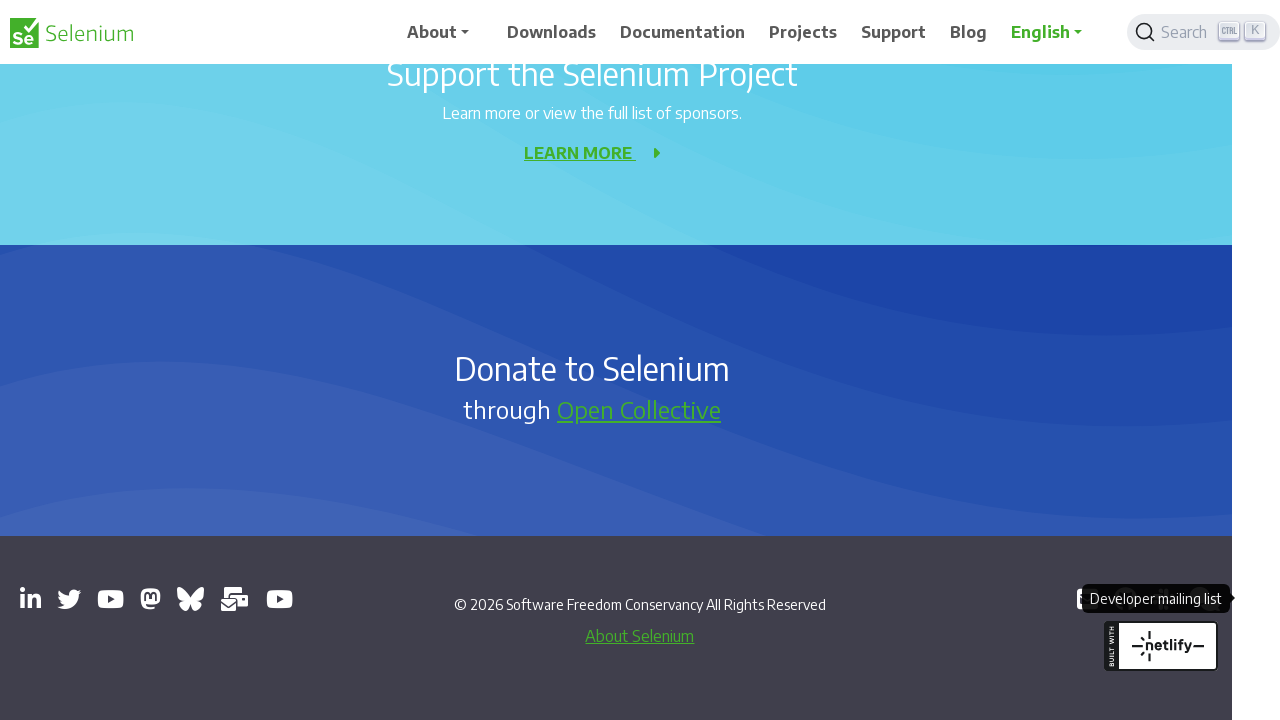

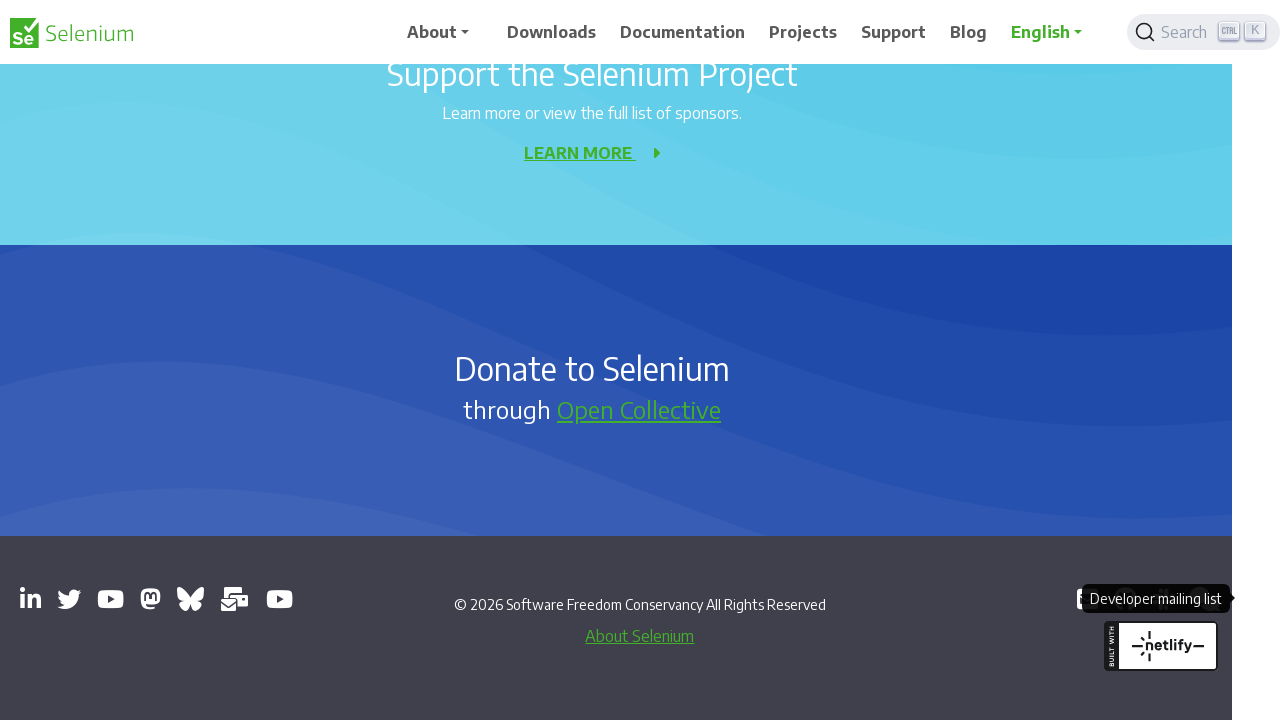